Tests a countdown timer by waiting for the countdown element to display and checking when it reaches "00"

Starting URL: https://automationfc.github.io/fluent-wait/

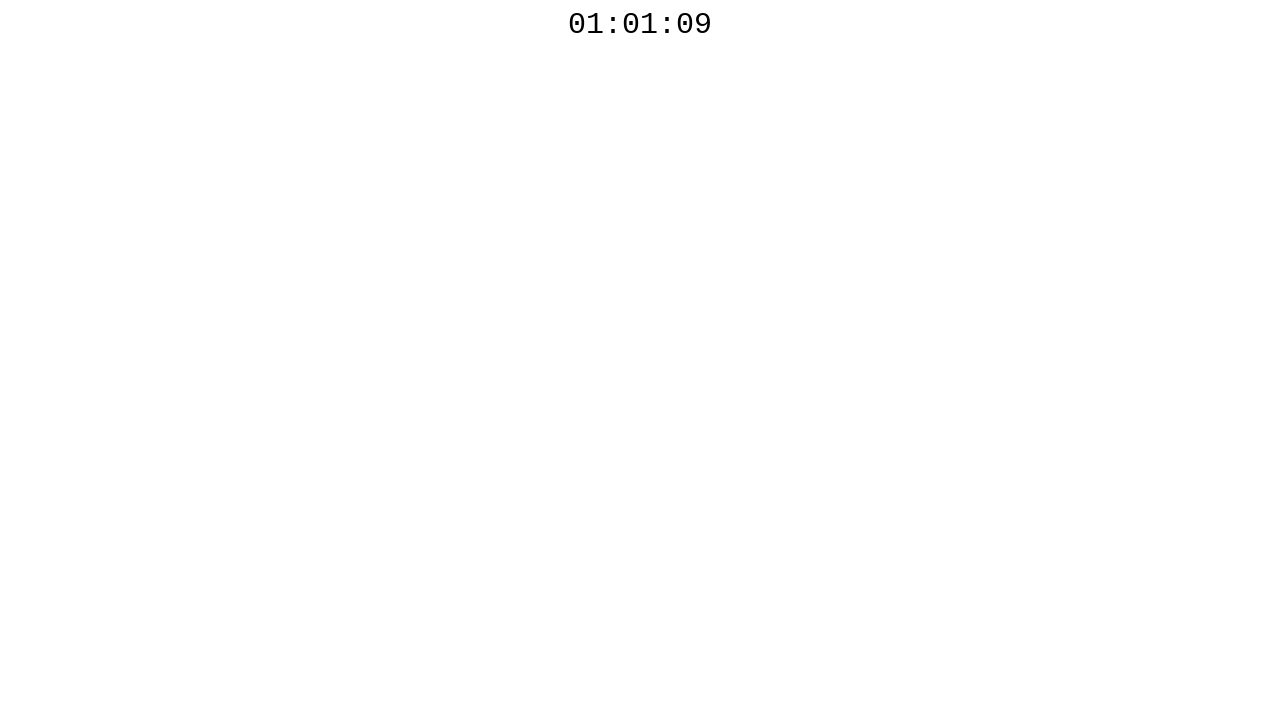

Countdown timer element became visible
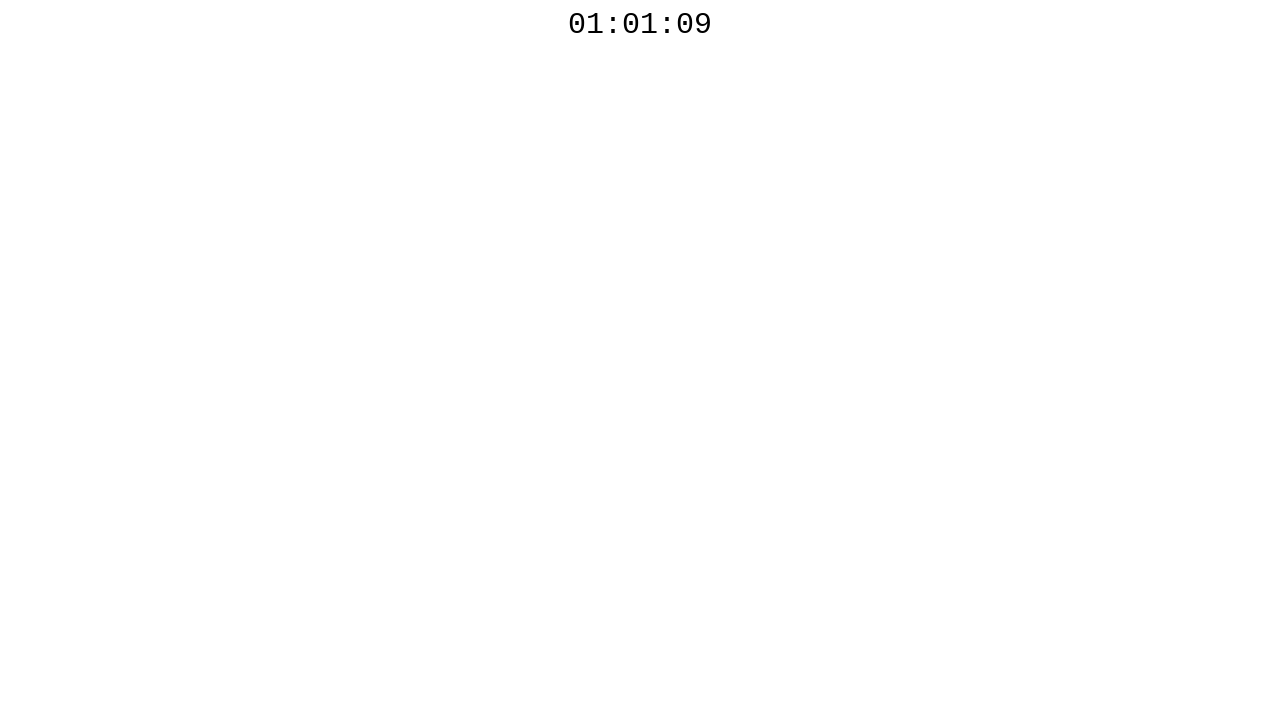

Countdown timer text: 01:01:09
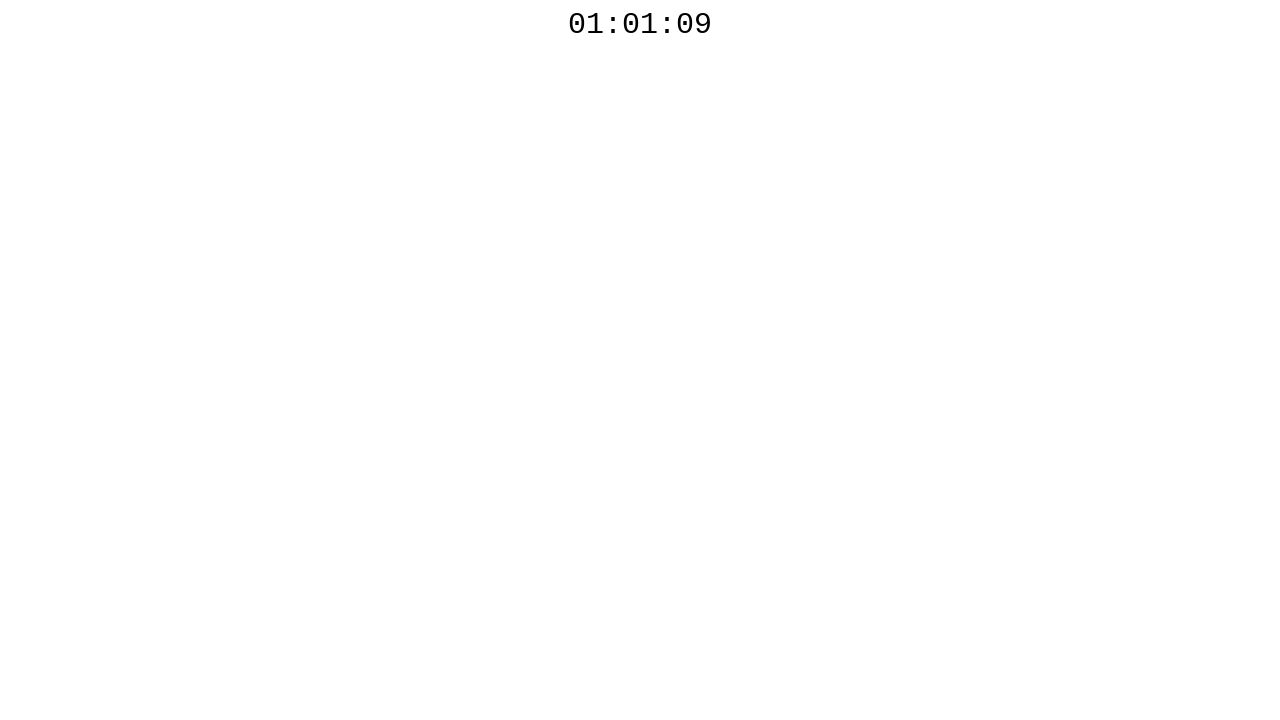

Waited 100ms before polling countdown timer again
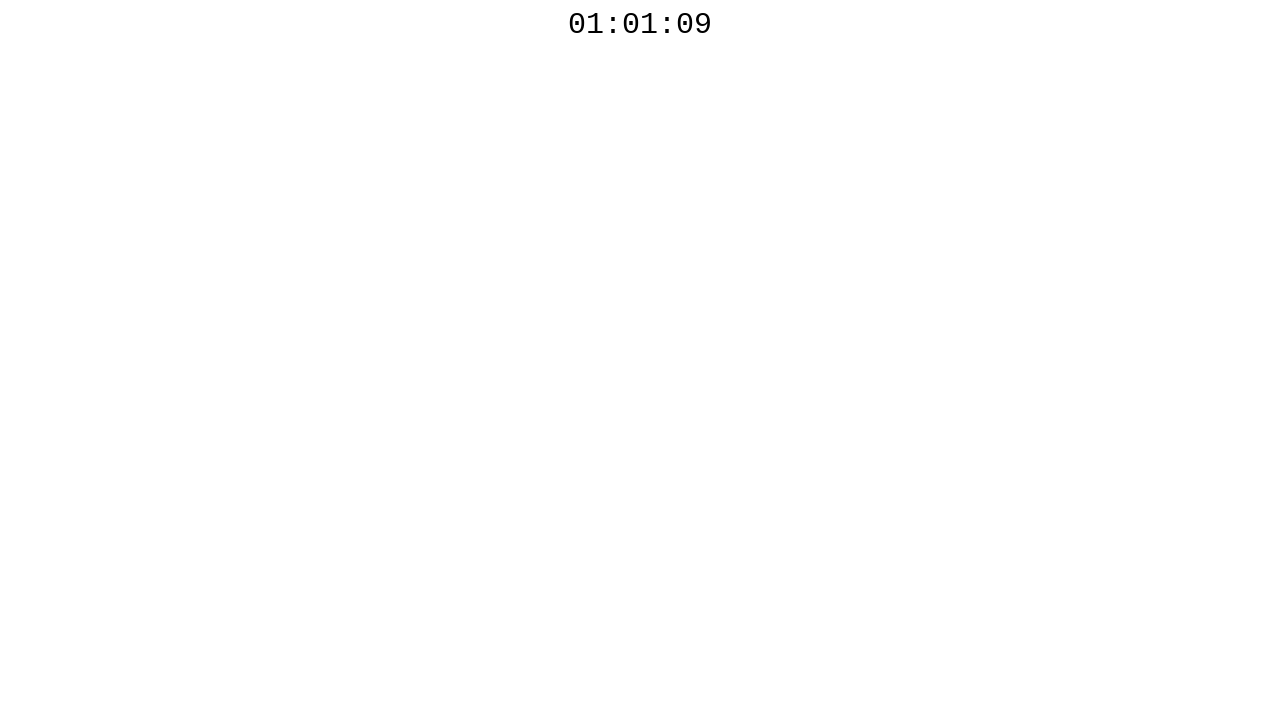

Countdown timer text: 01:01:09
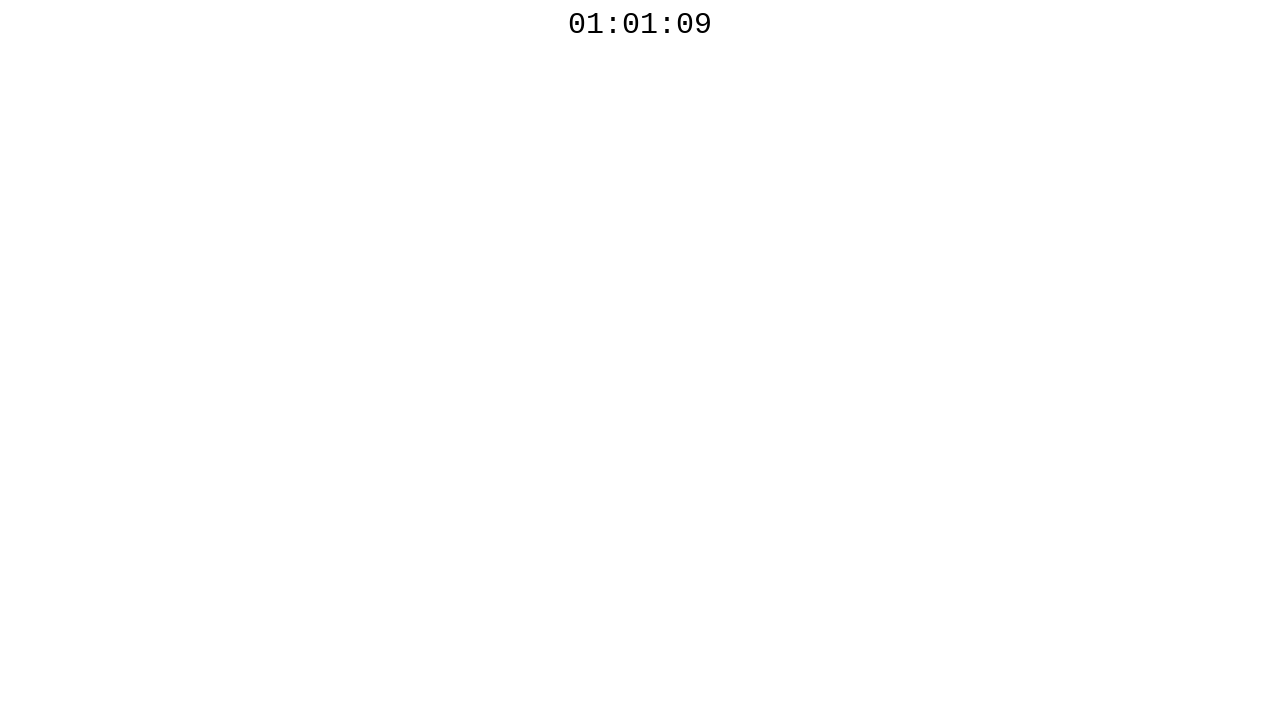

Waited 100ms before polling countdown timer again
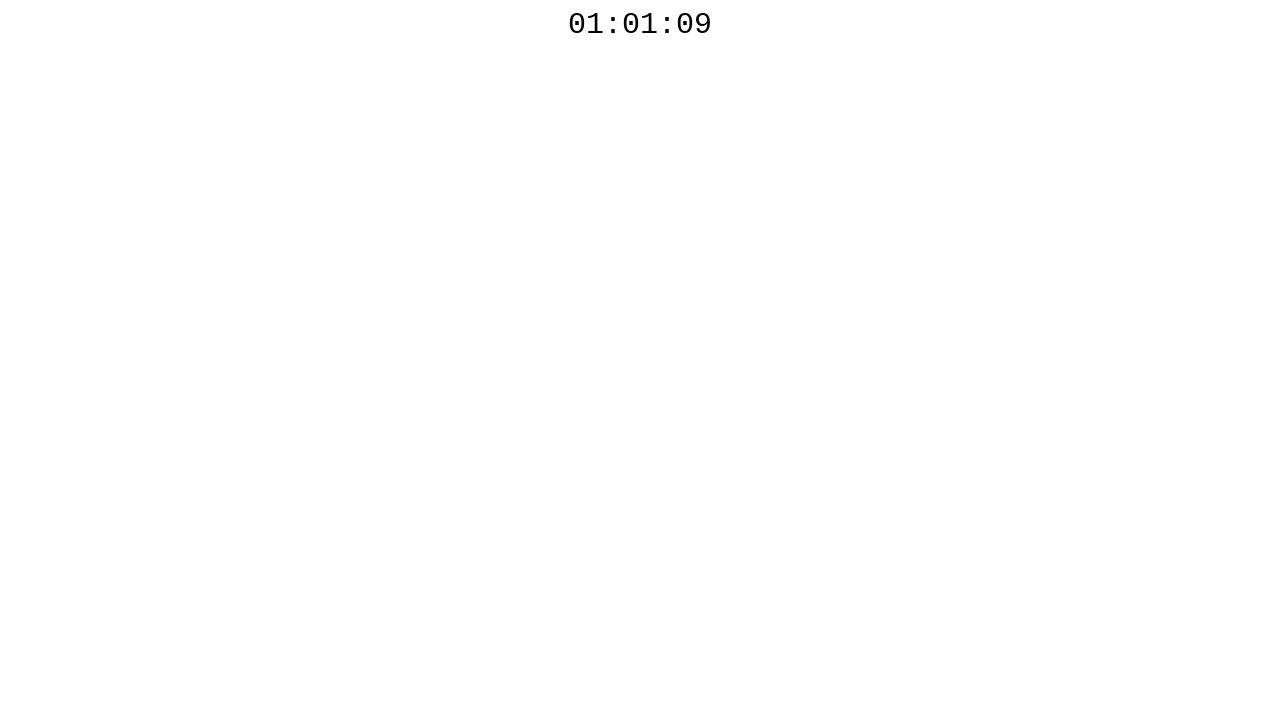

Countdown timer text: 01:01:09
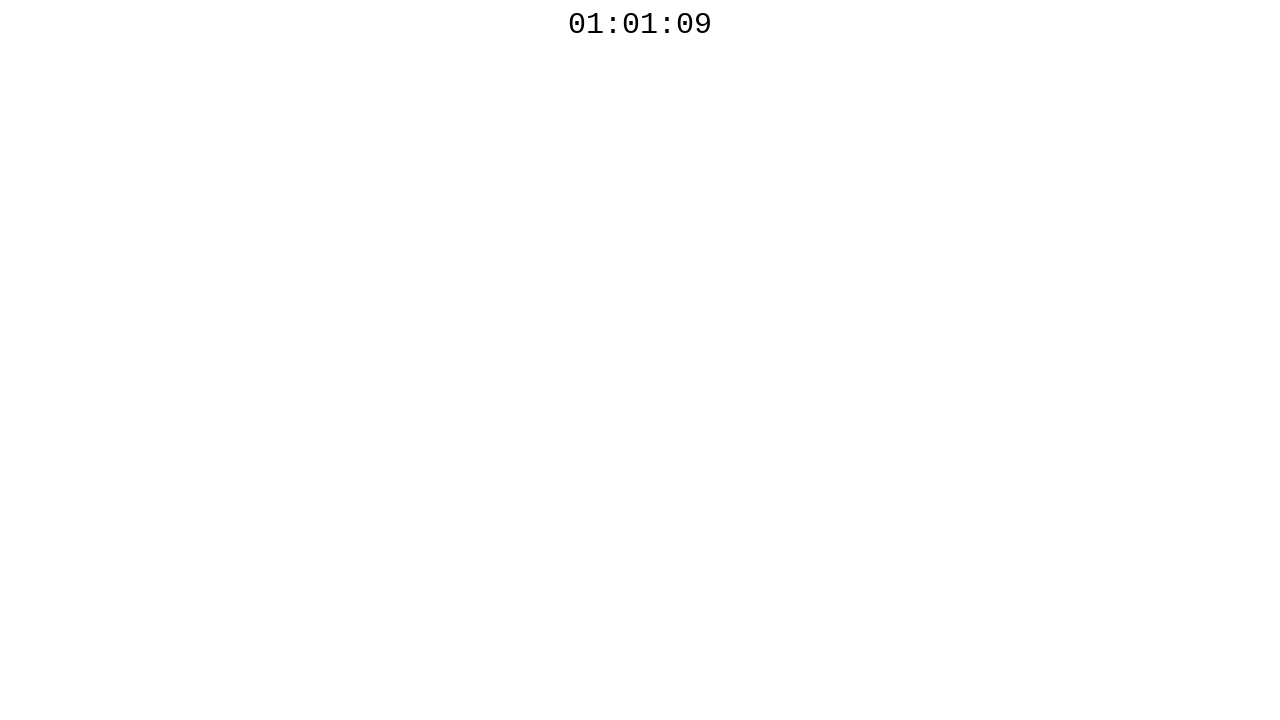

Waited 100ms before polling countdown timer again
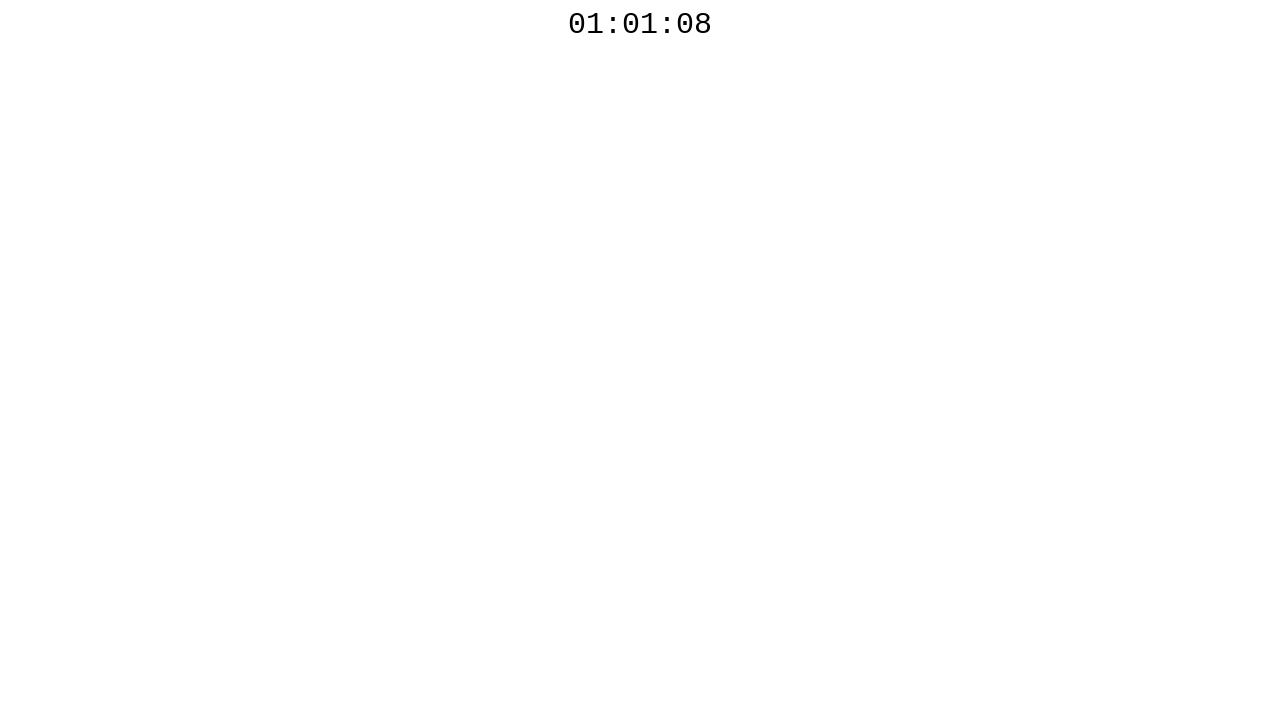

Countdown timer text: 01:01:08
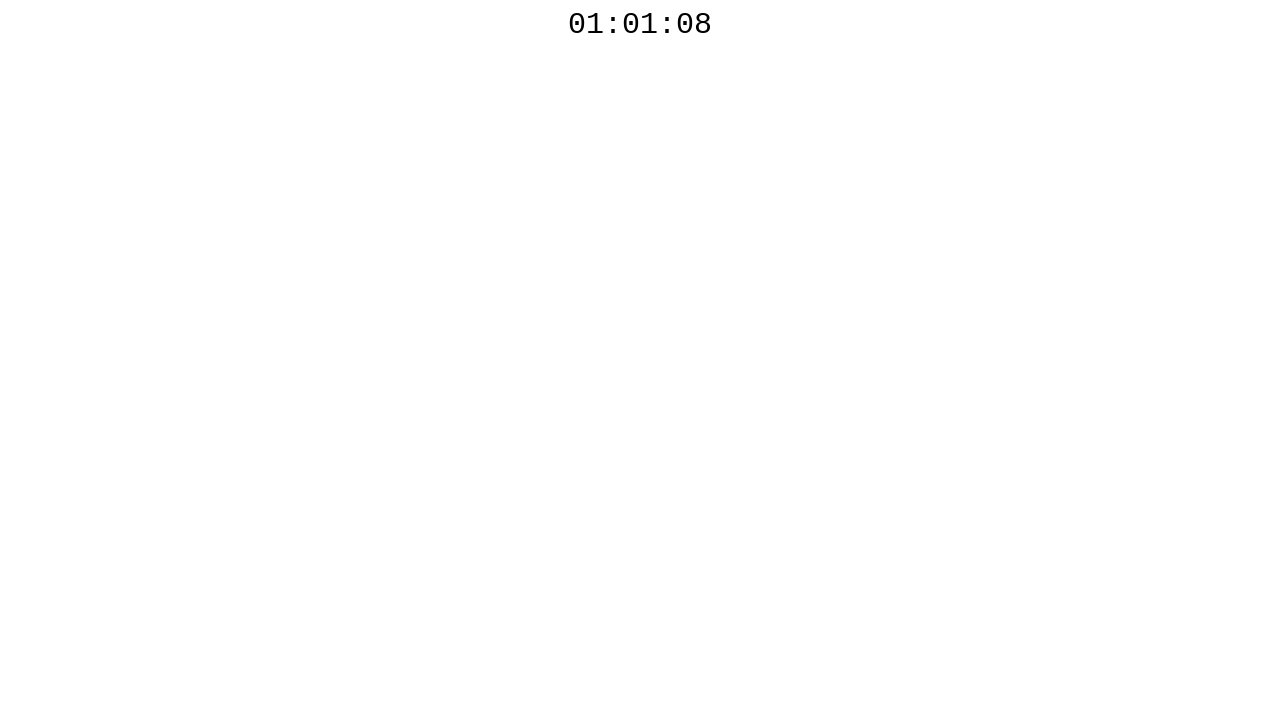

Waited 100ms before polling countdown timer again
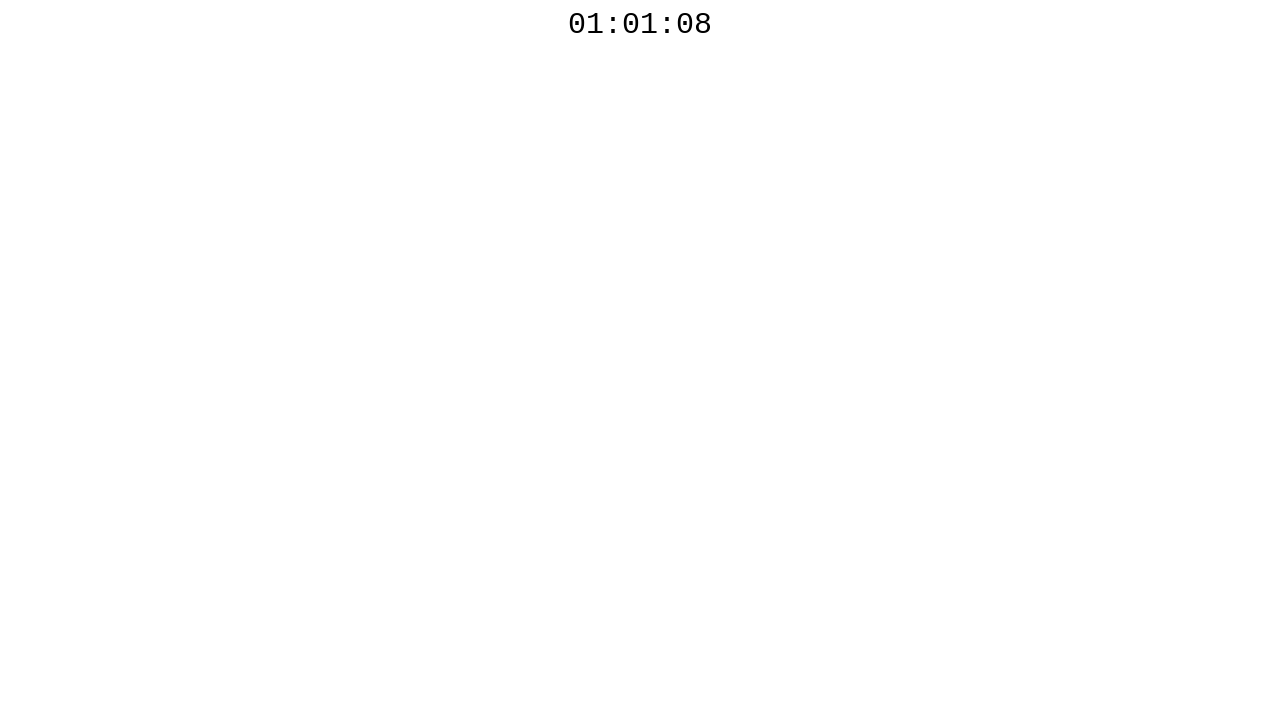

Countdown timer text: 01:01:08
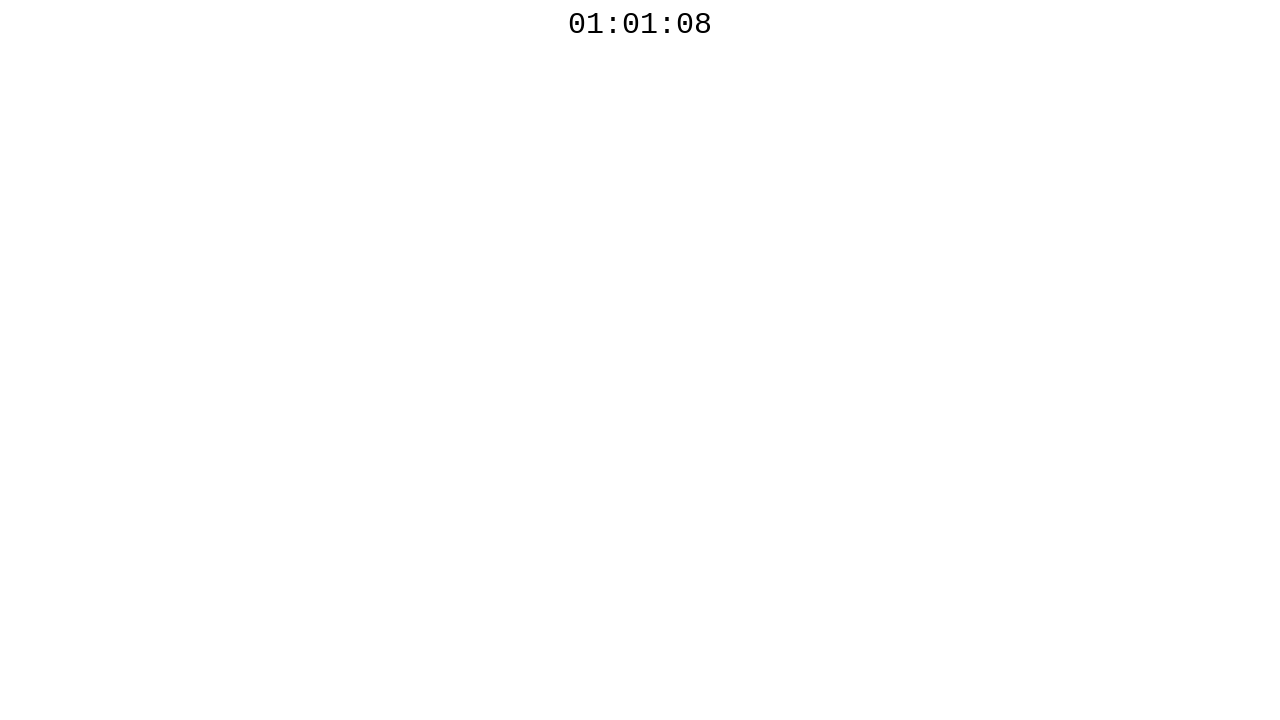

Waited 100ms before polling countdown timer again
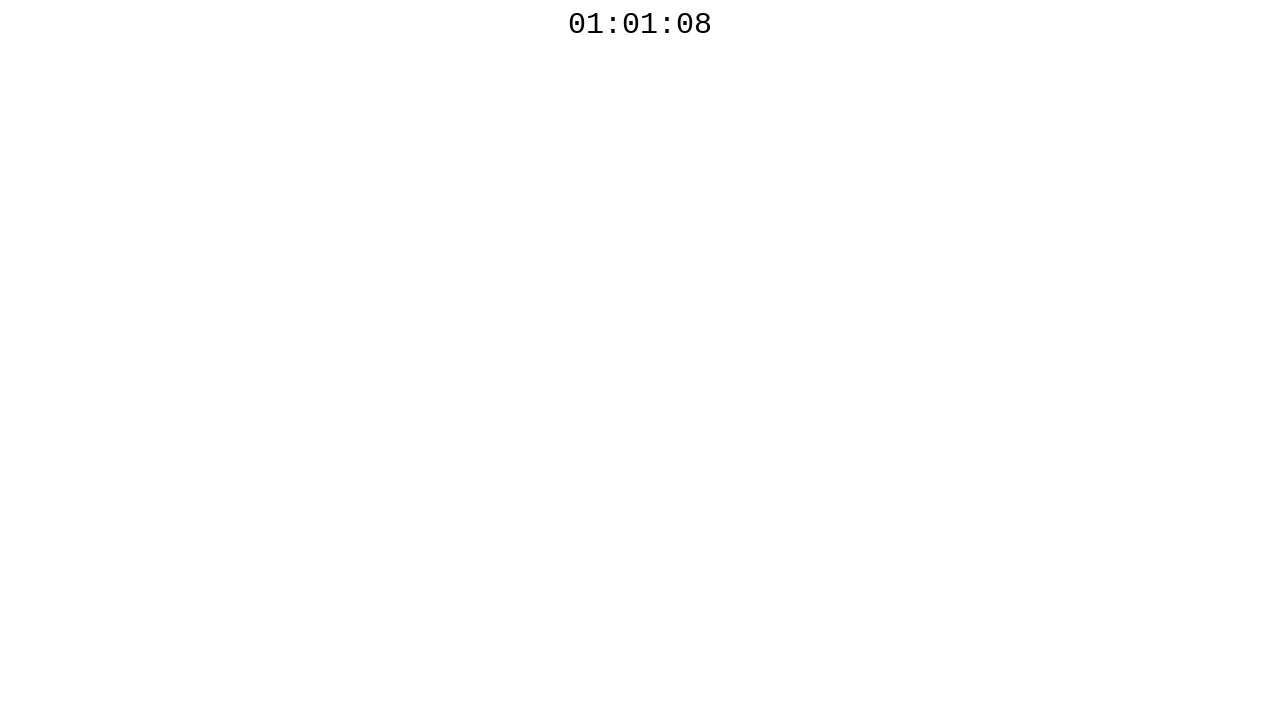

Countdown timer text: 01:01:08
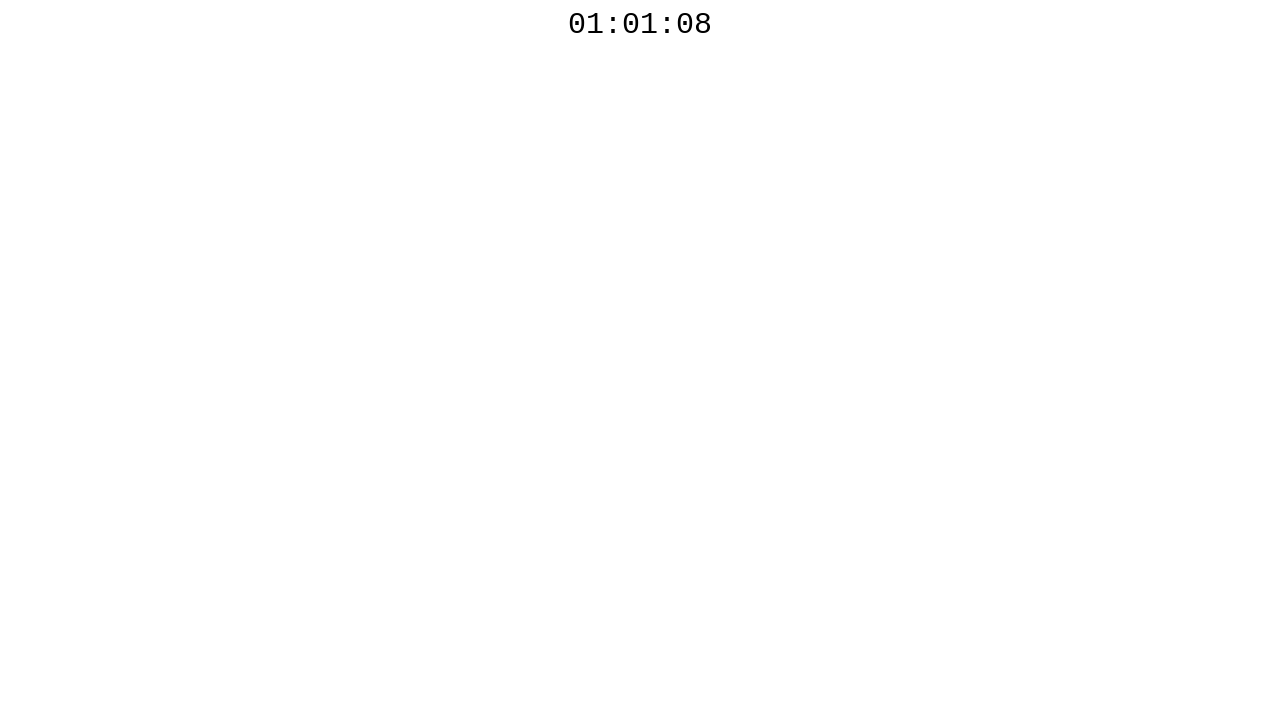

Waited 100ms before polling countdown timer again
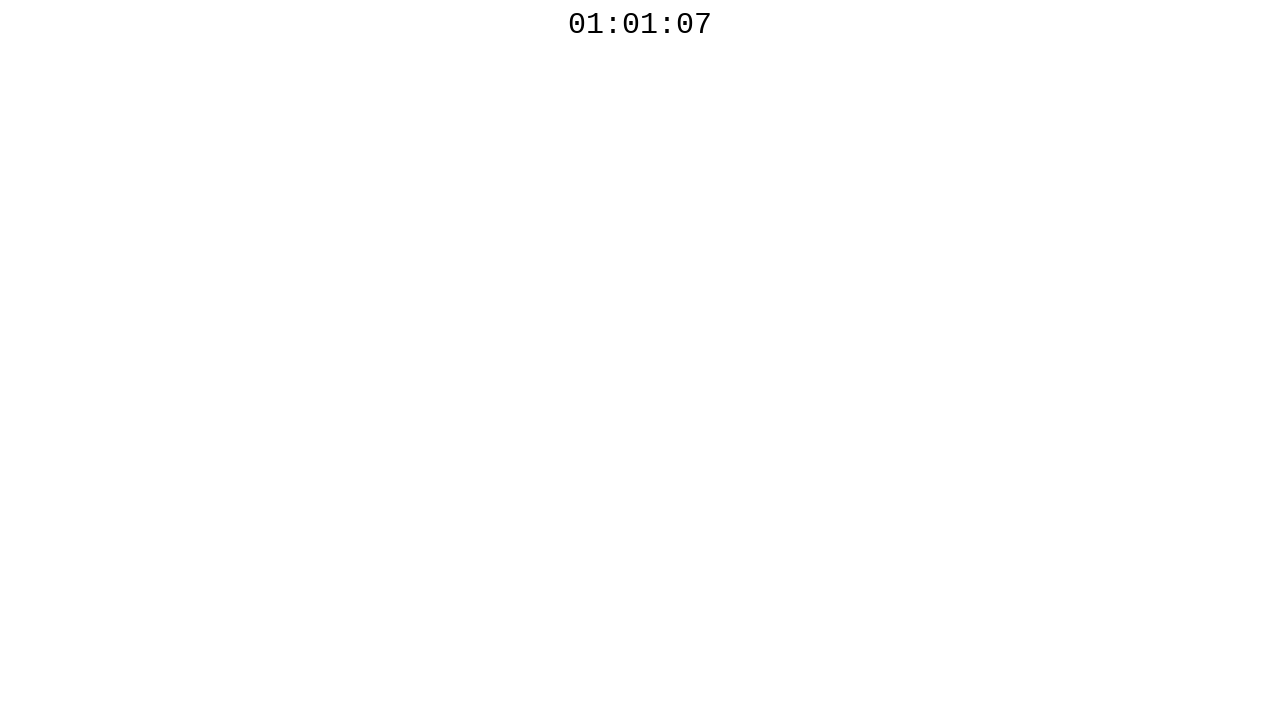

Countdown timer text: 01:01:07
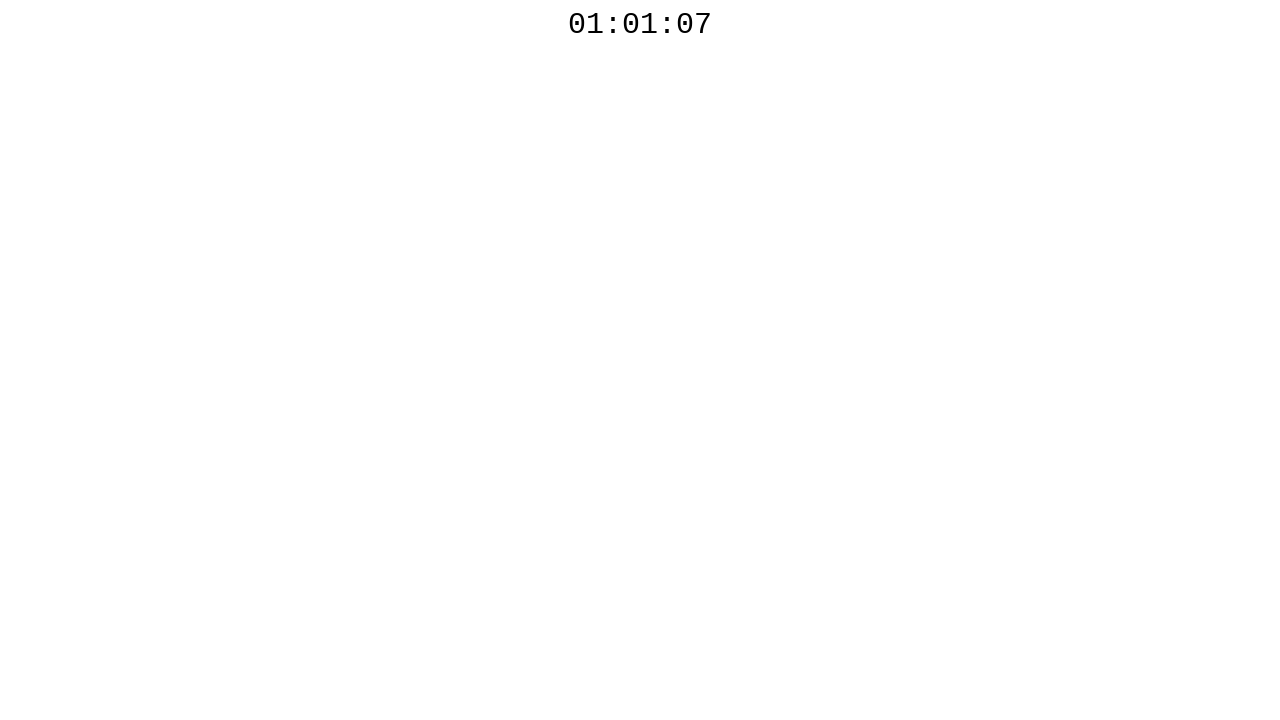

Waited 100ms before polling countdown timer again
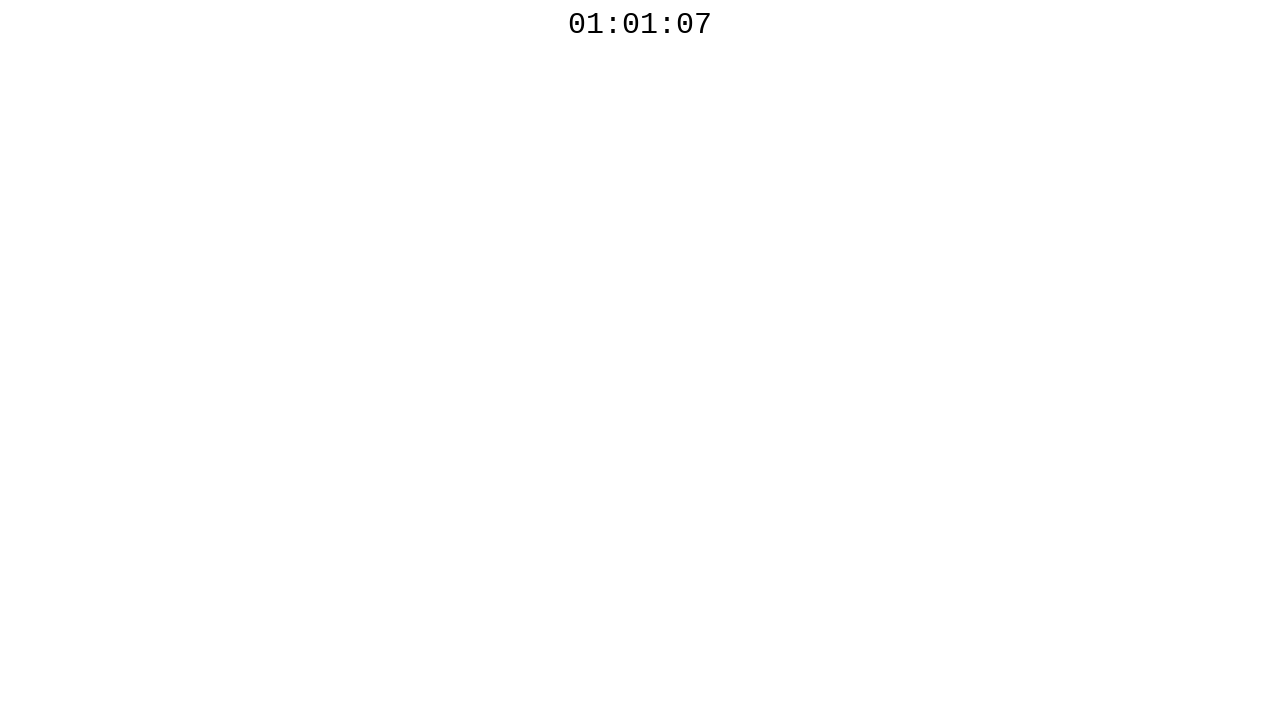

Countdown timer text: 01:01:07
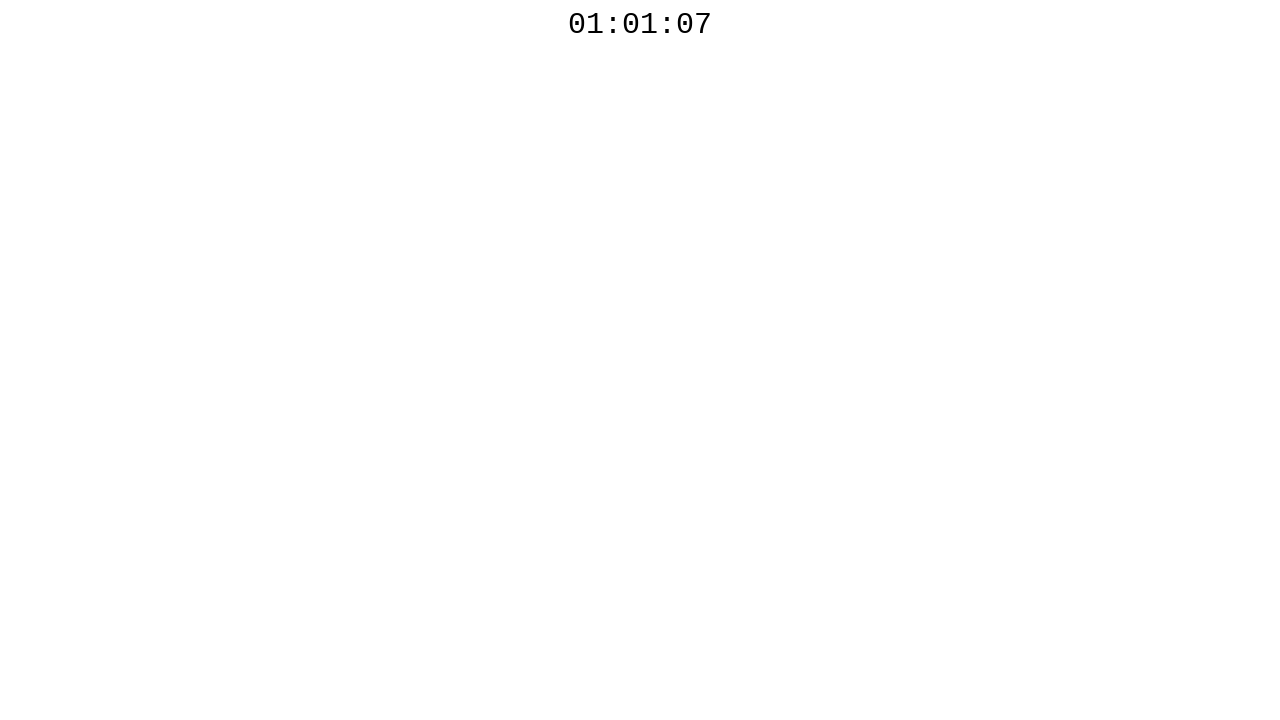

Waited 100ms before polling countdown timer again
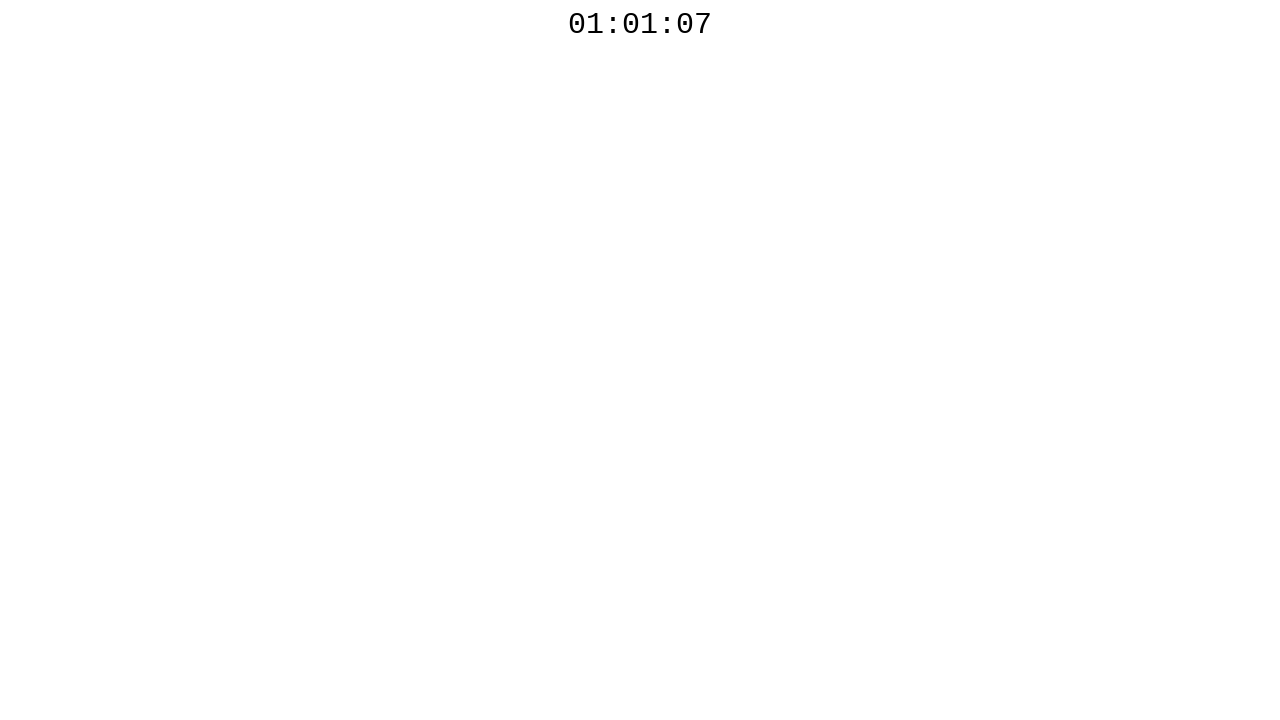

Countdown timer text: 01:01:07
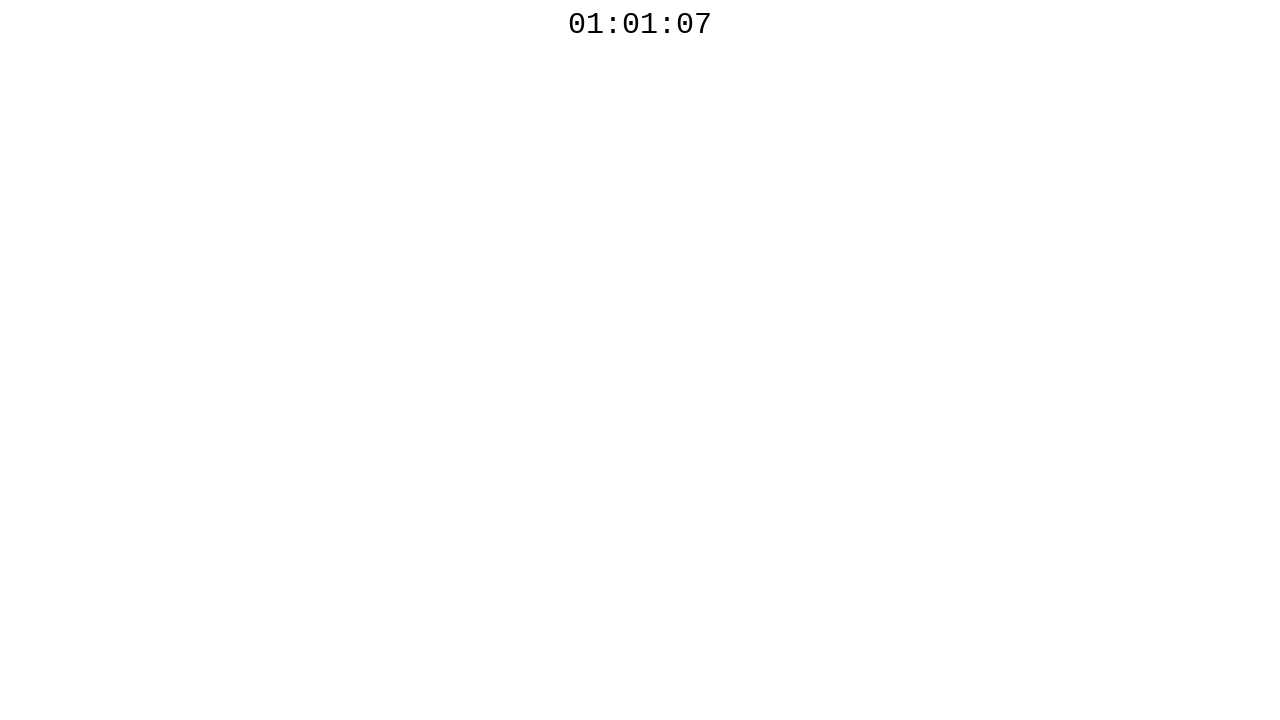

Waited 100ms before polling countdown timer again
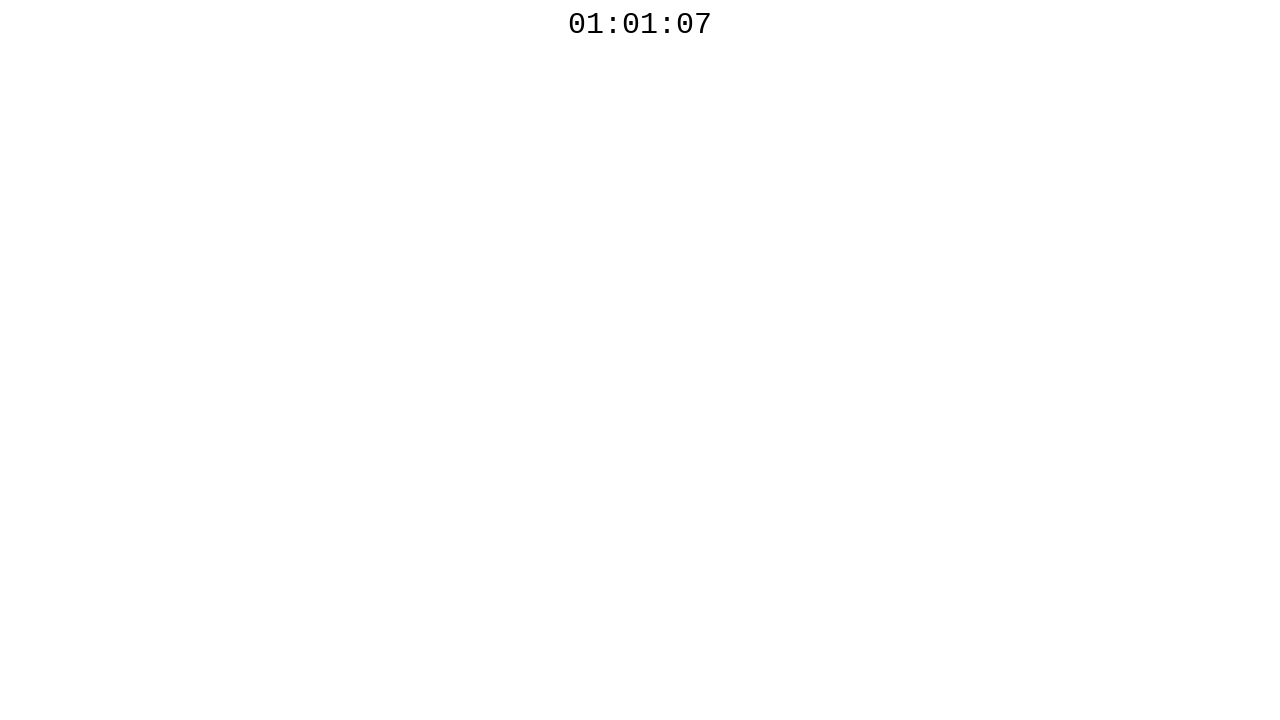

Countdown timer text: 01:01:06
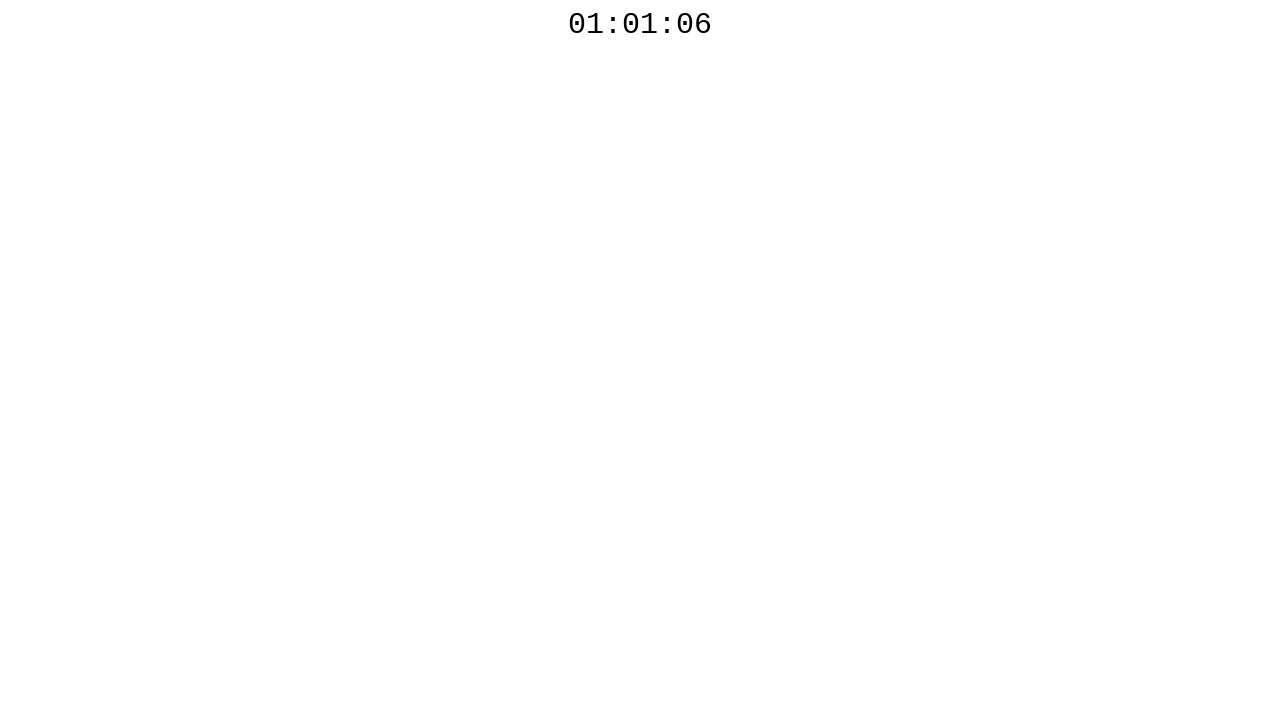

Waited 100ms before polling countdown timer again
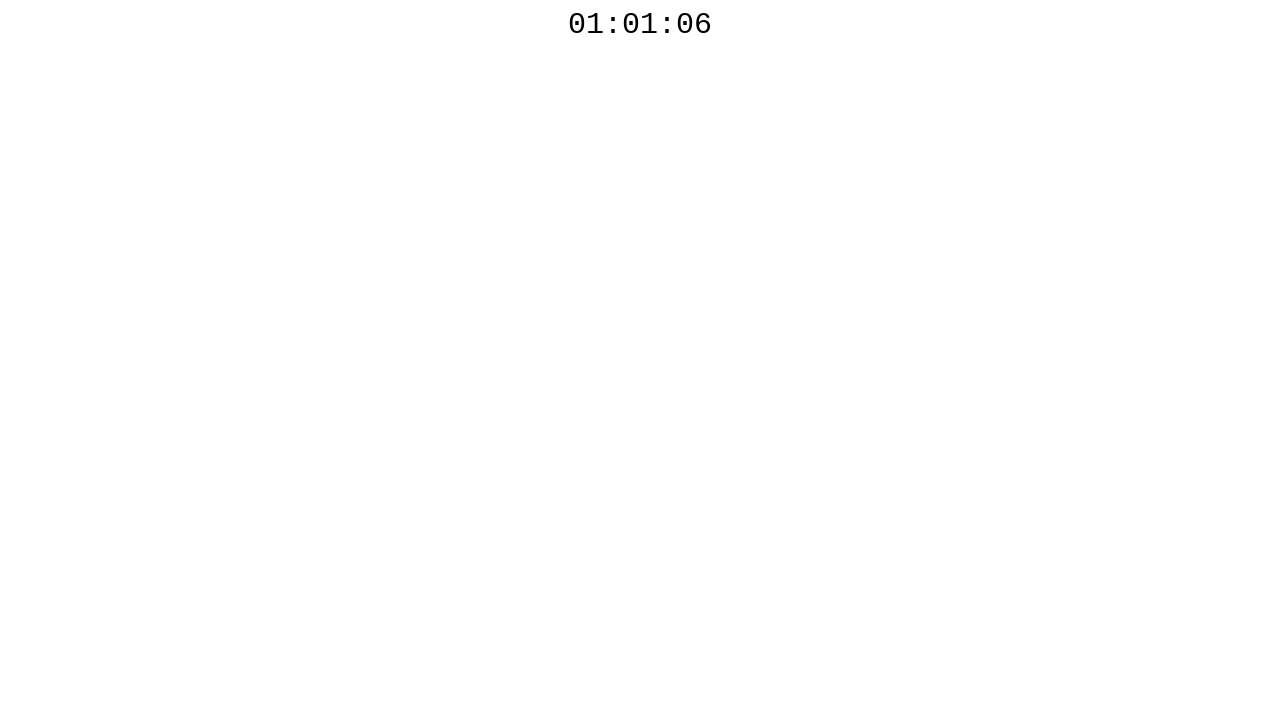

Countdown timer text: 01:01:06
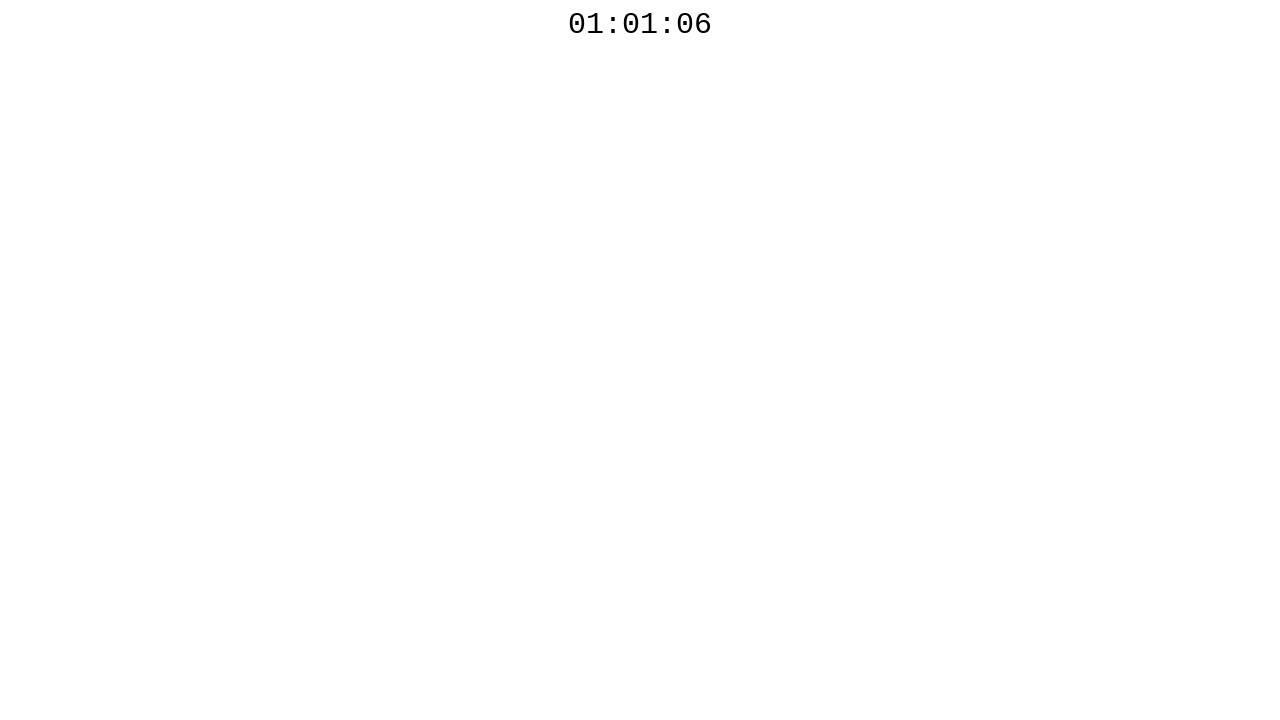

Waited 100ms before polling countdown timer again
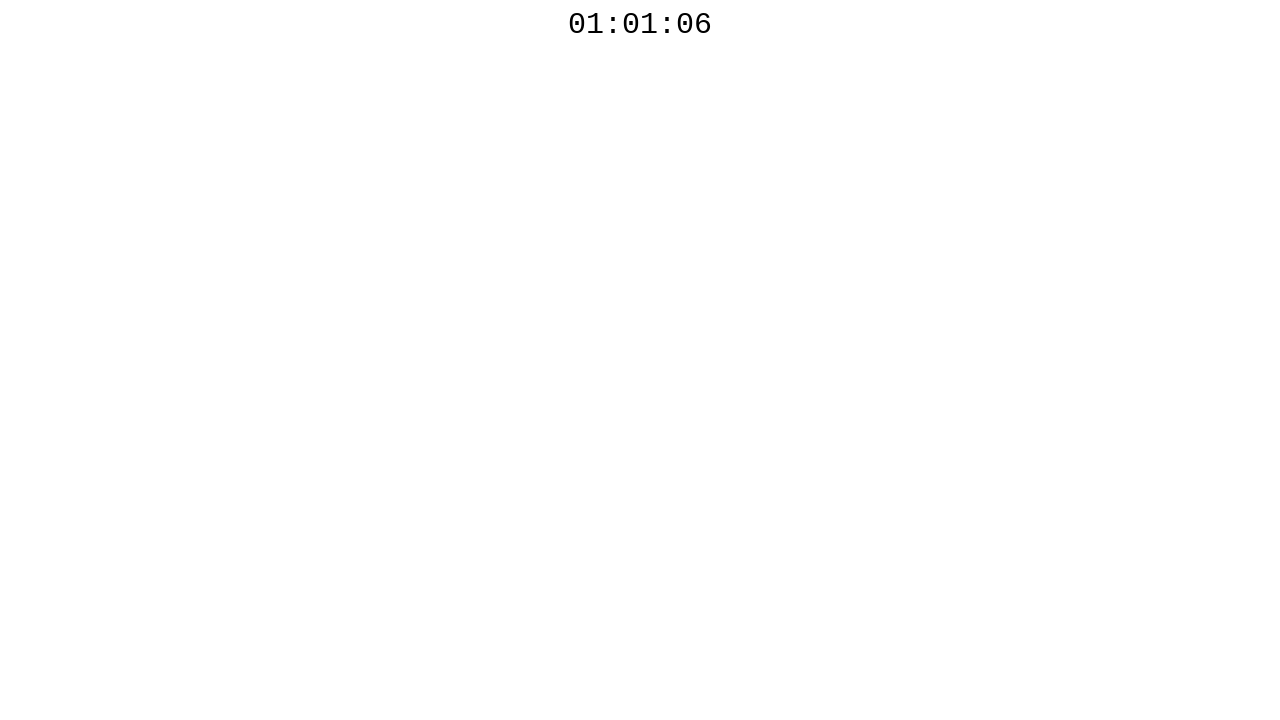

Countdown timer text: 01:01:06
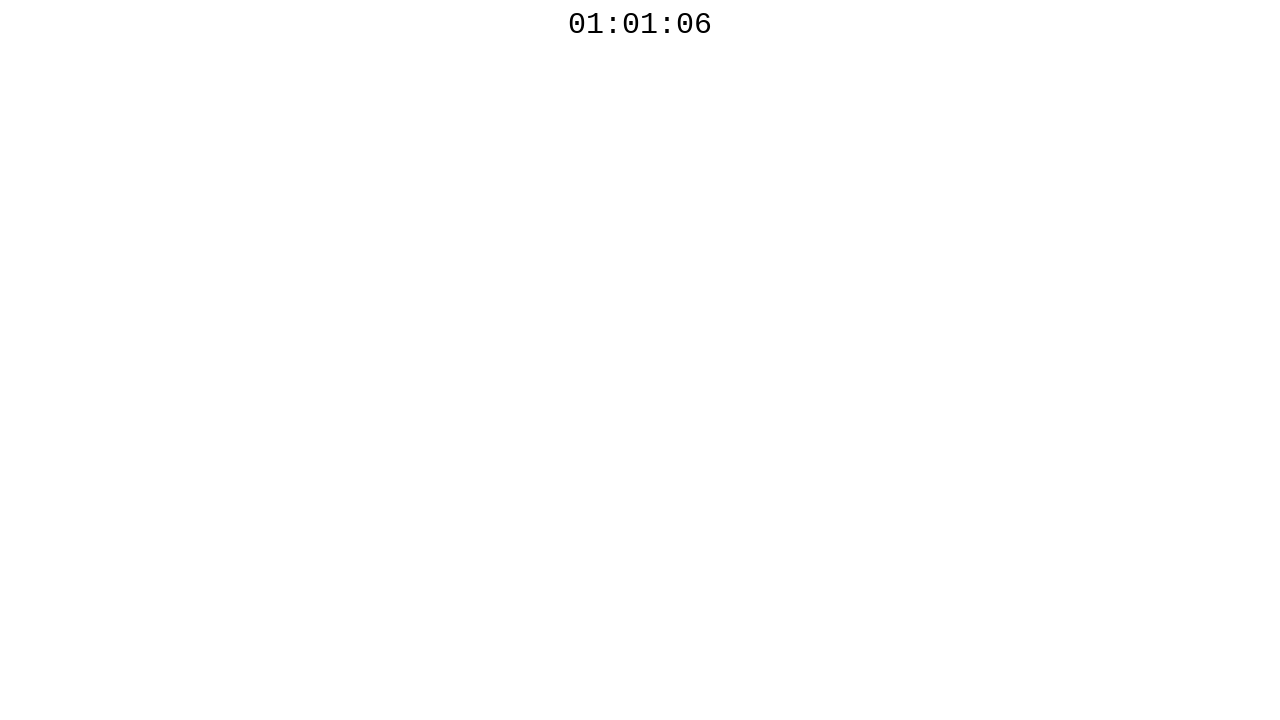

Waited 100ms before polling countdown timer again
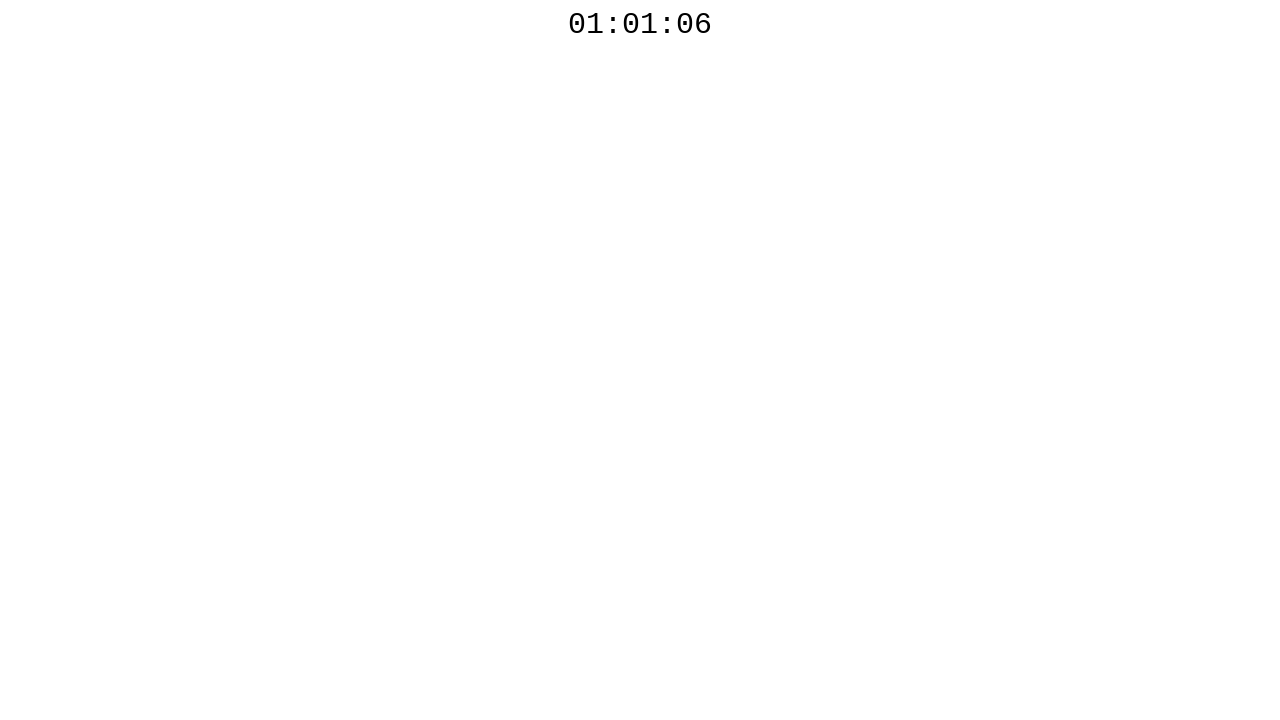

Countdown timer text: 01:01:06
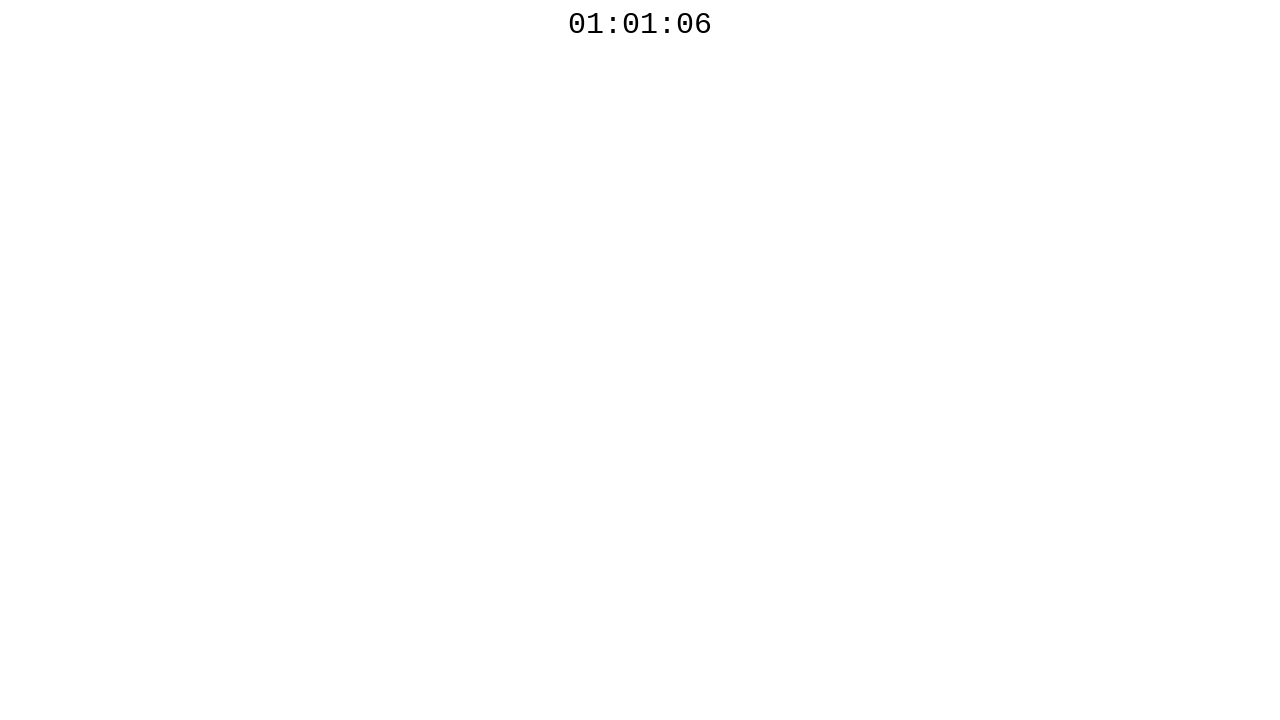

Waited 100ms before polling countdown timer again
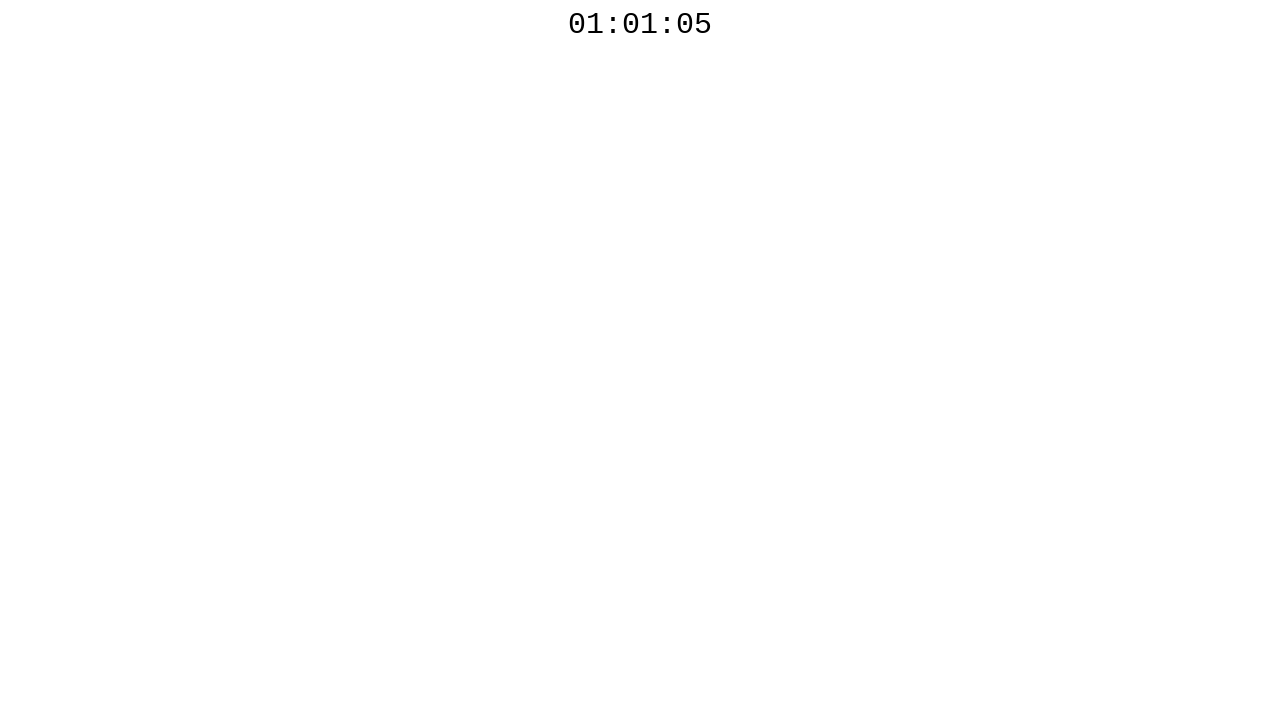

Countdown timer text: 01:01:05
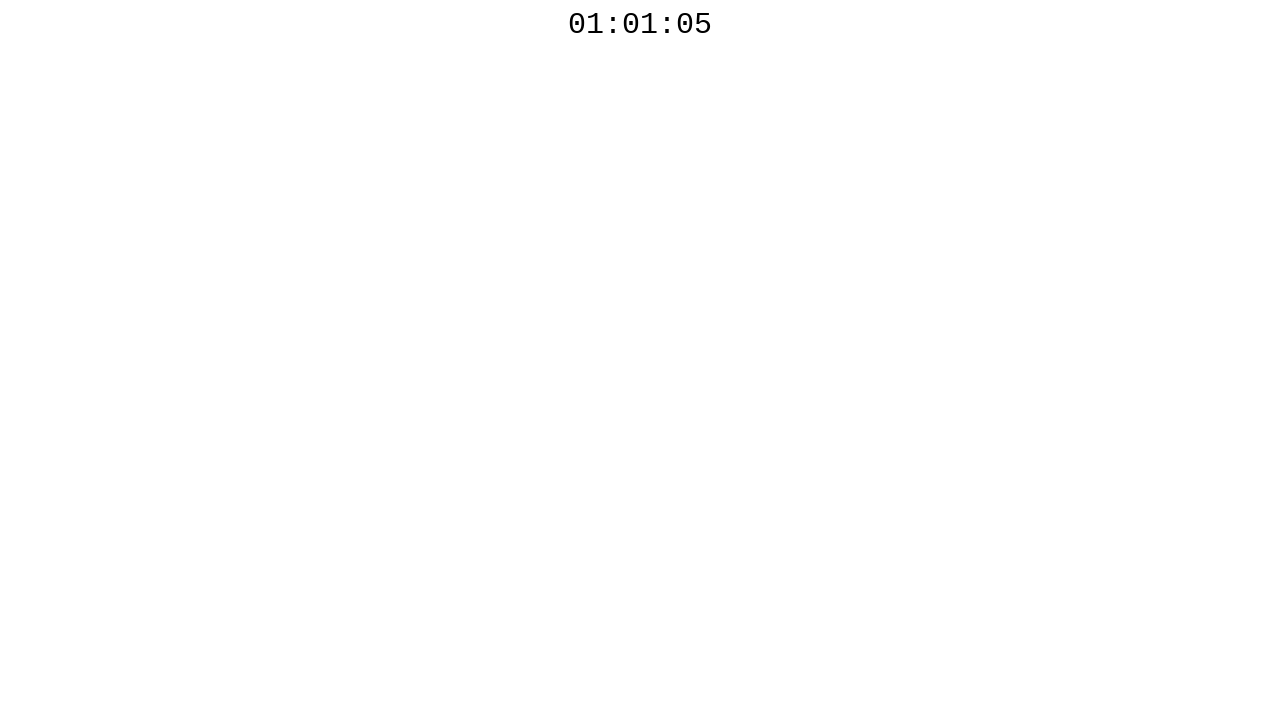

Waited 100ms before polling countdown timer again
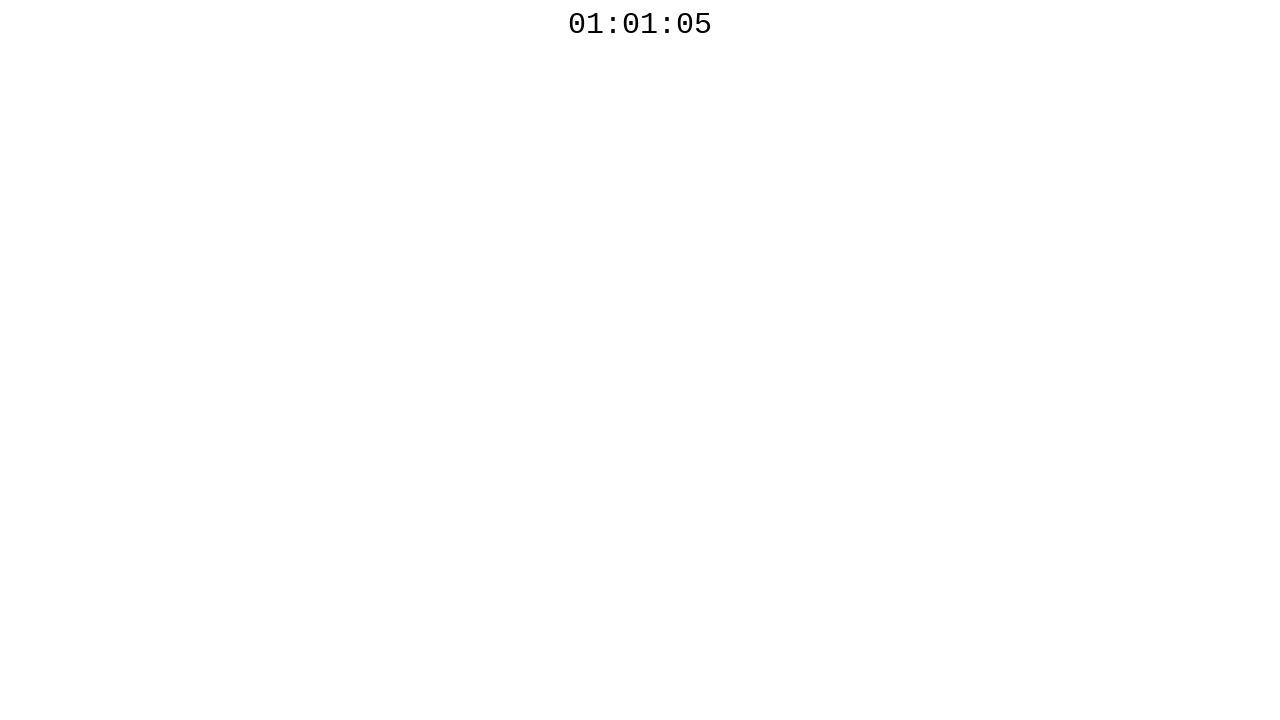

Countdown timer text: 01:01:05
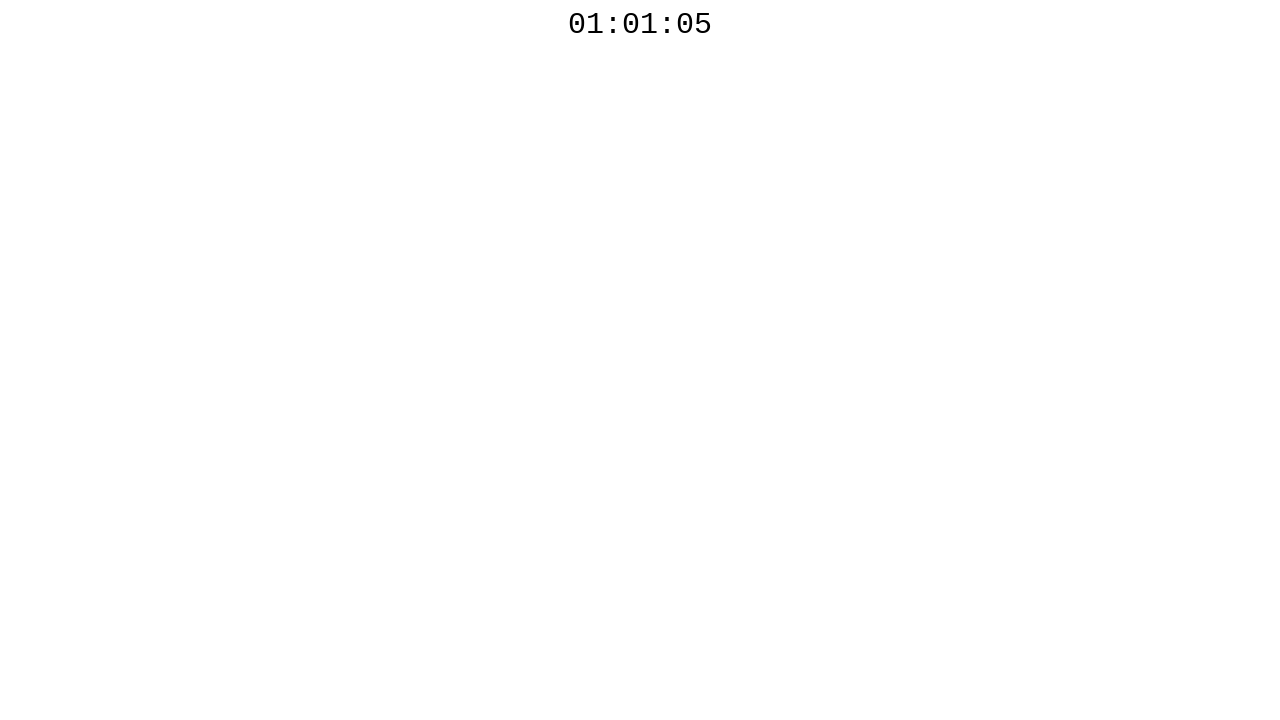

Waited 100ms before polling countdown timer again
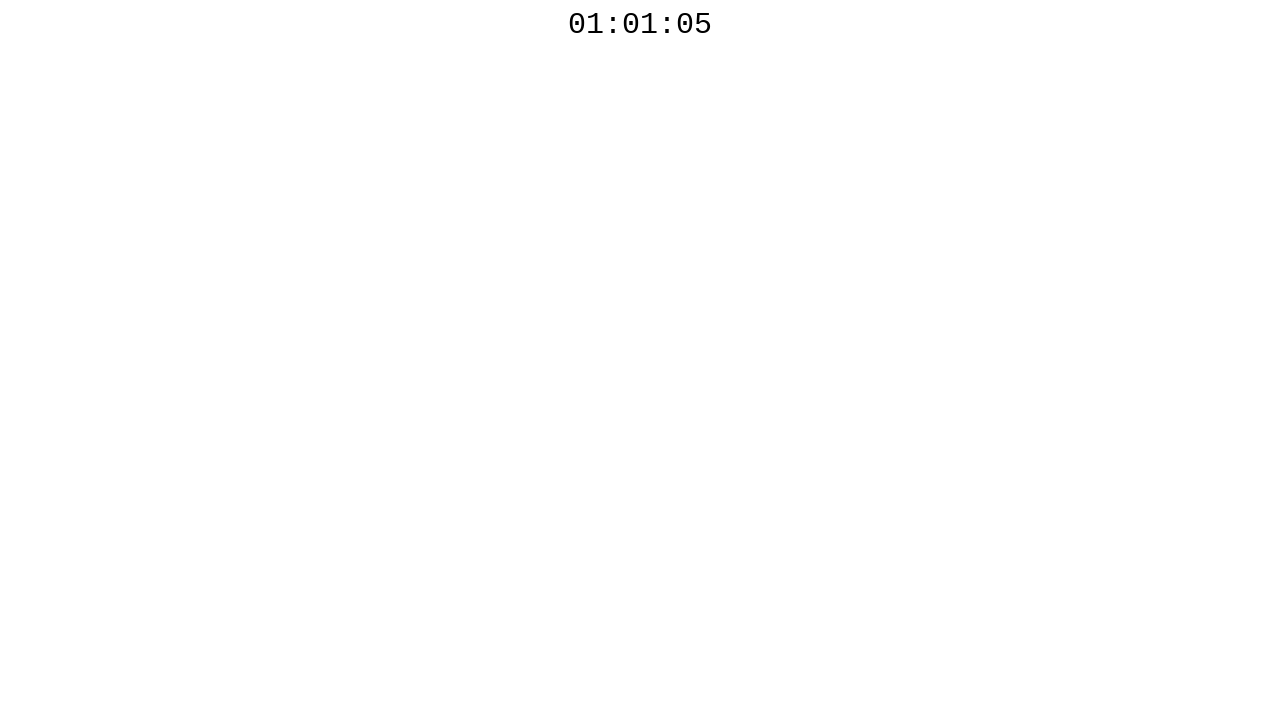

Countdown timer text: 01:01:05
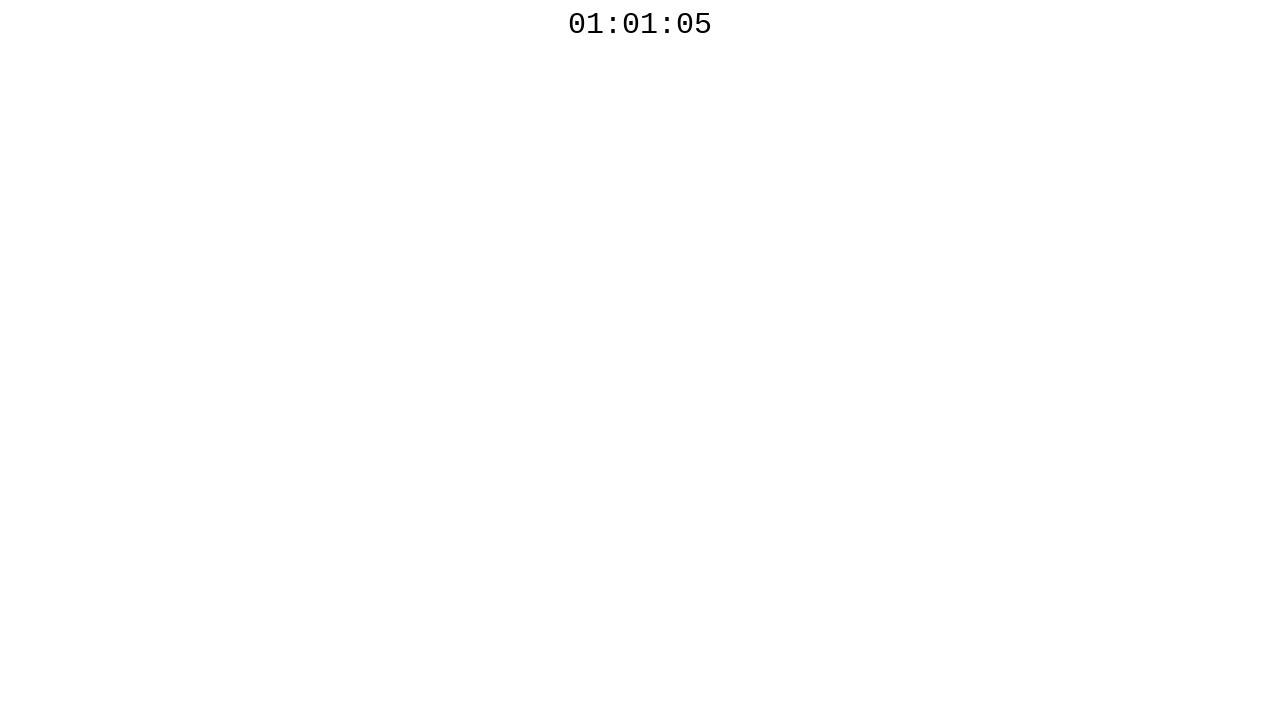

Waited 100ms before polling countdown timer again
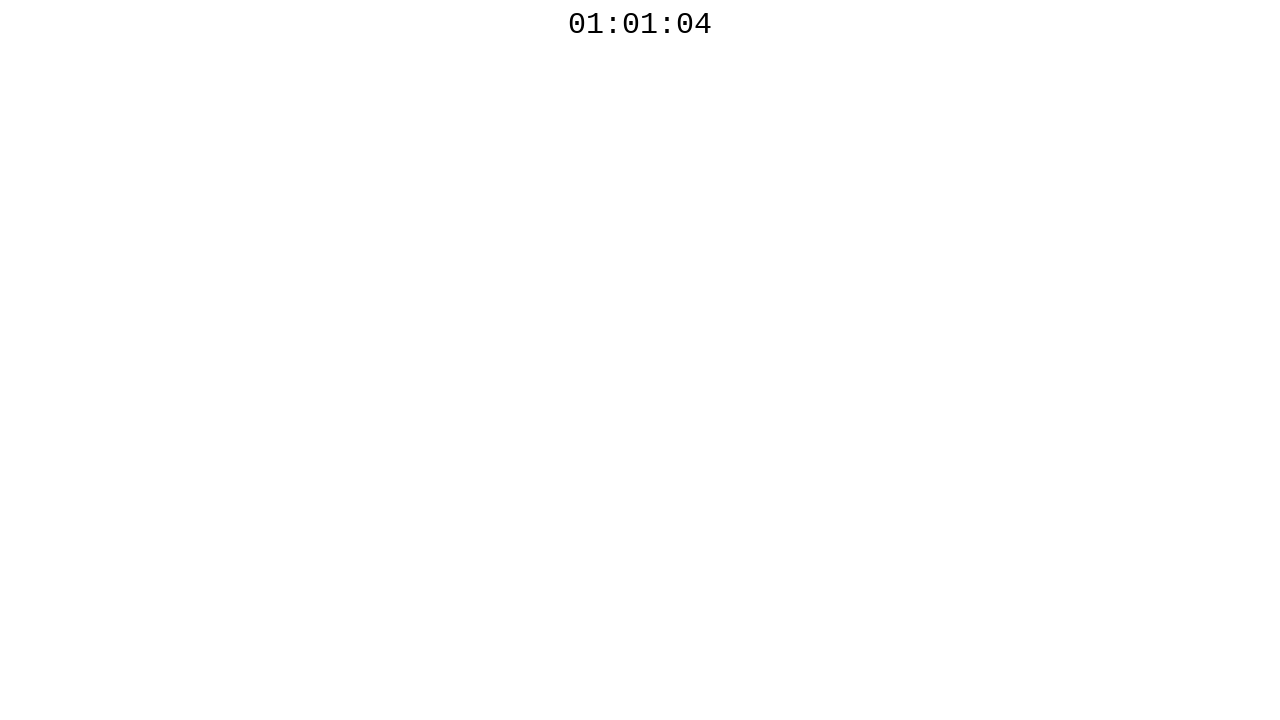

Countdown timer text: 01:01:04
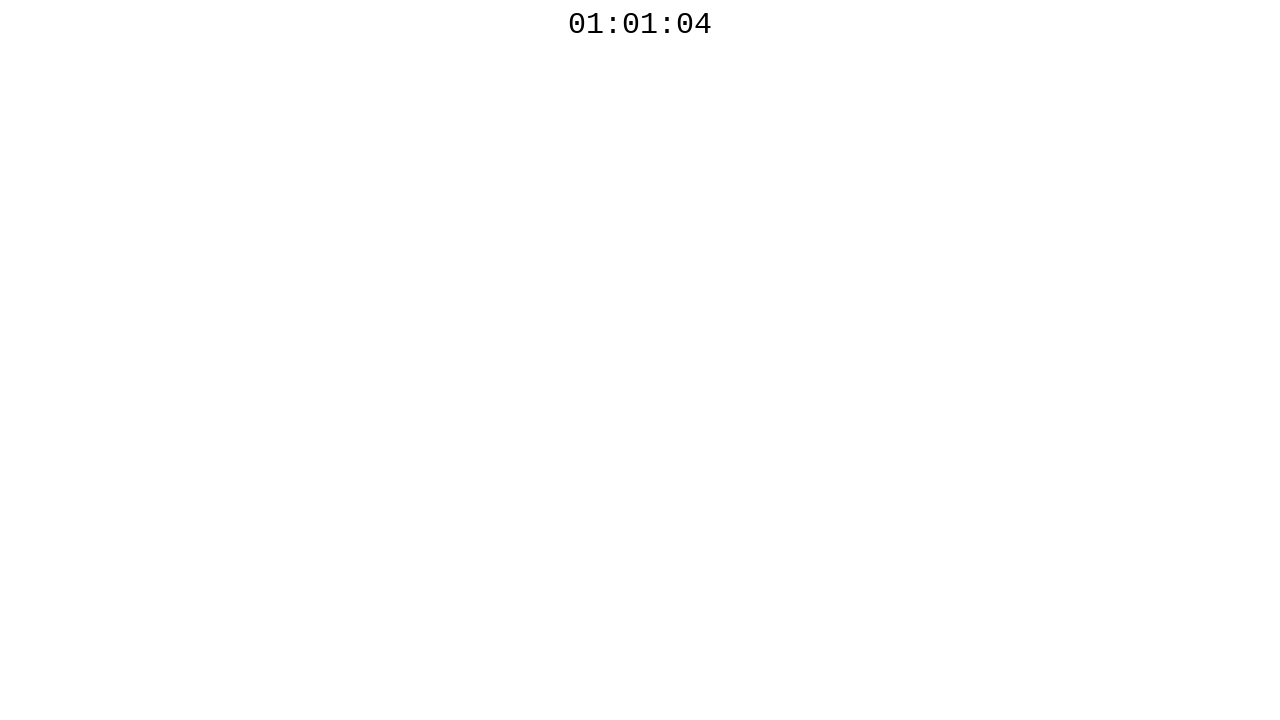

Waited 100ms before polling countdown timer again
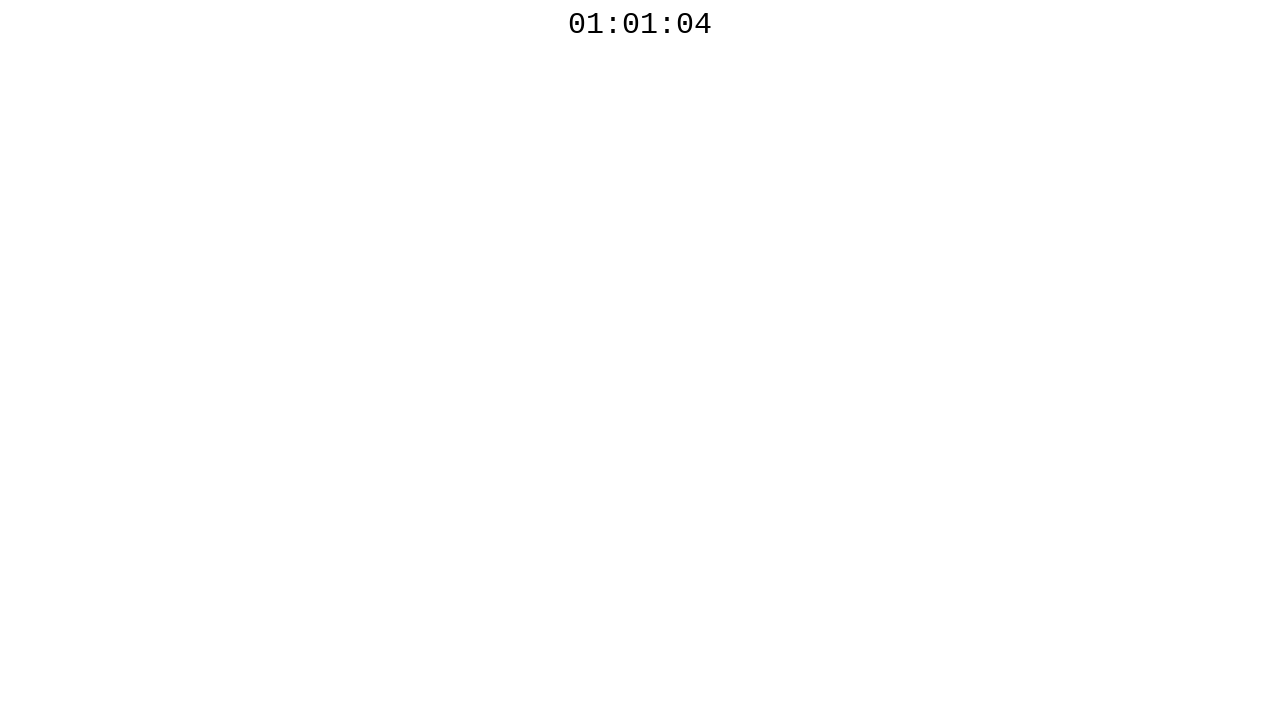

Countdown timer text: 01:01:04
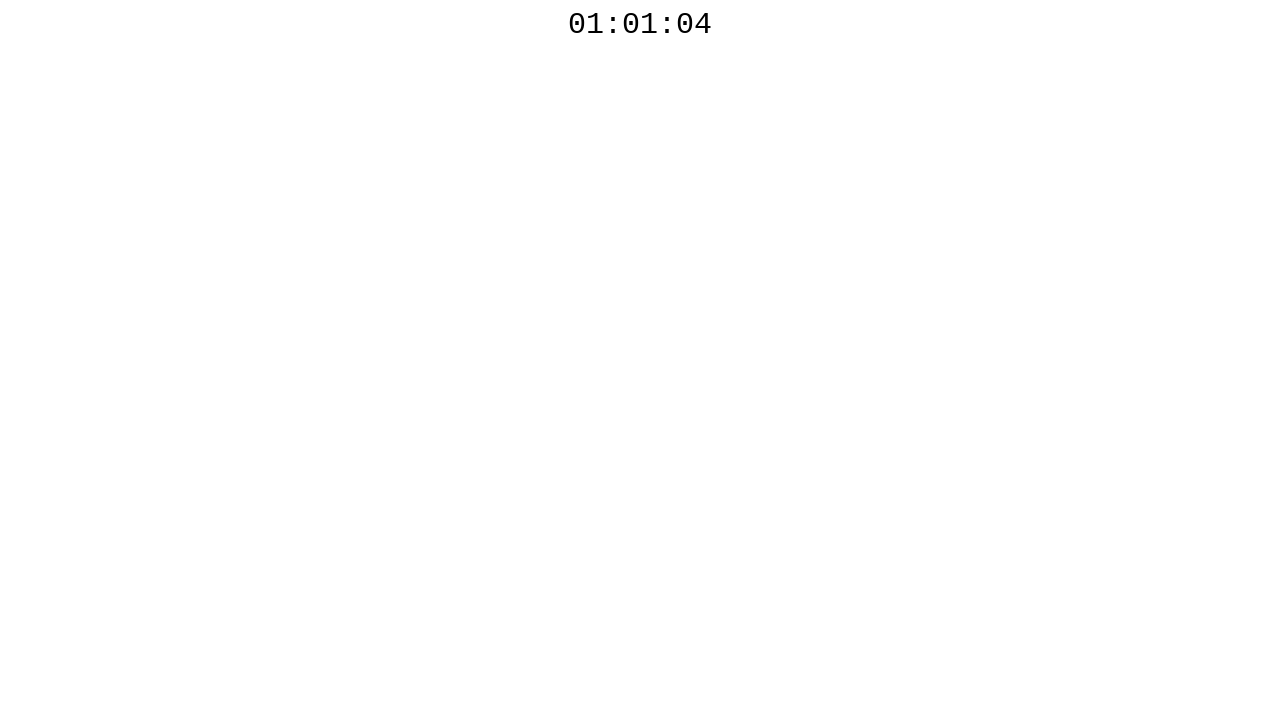

Waited 100ms before polling countdown timer again
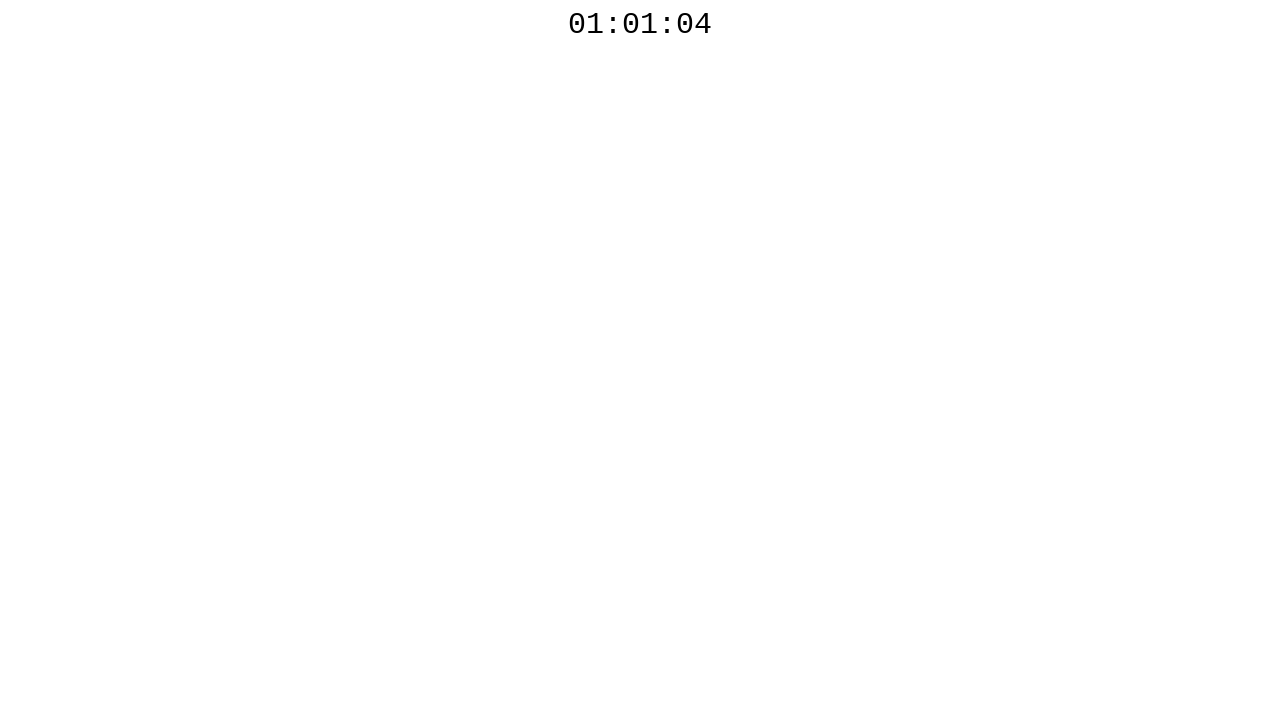

Countdown timer text: 01:01:04
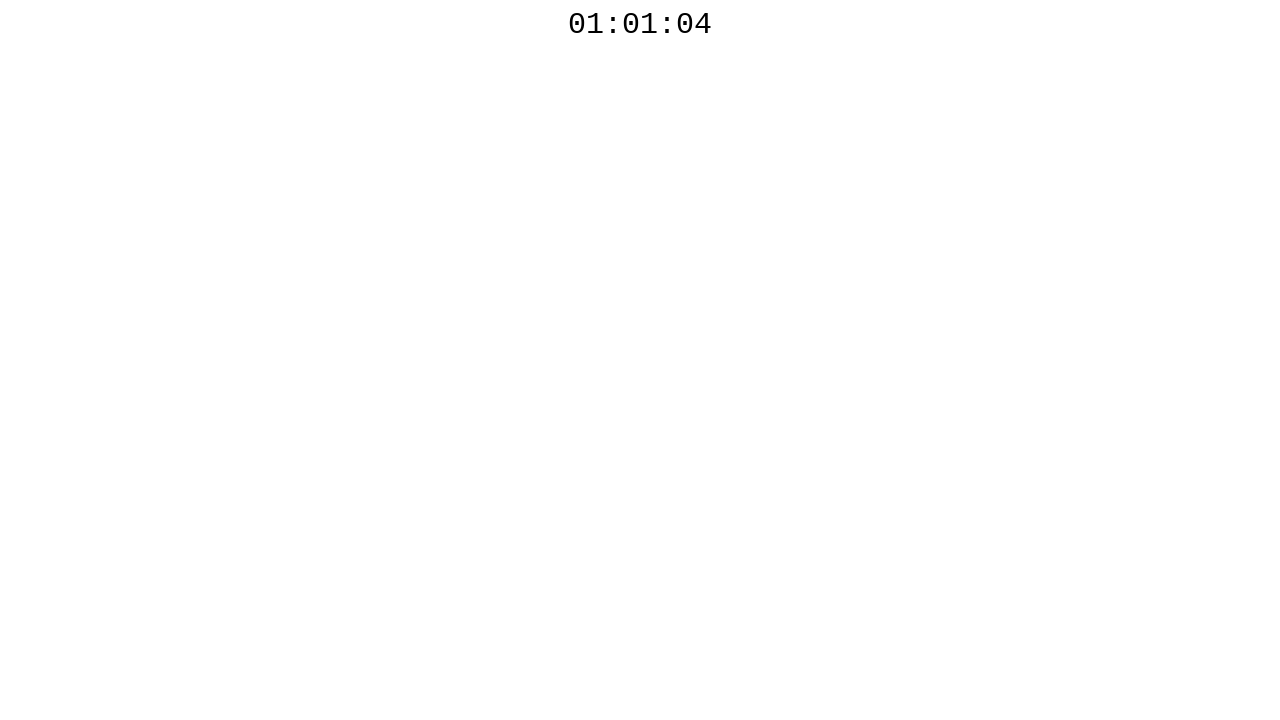

Waited 100ms before polling countdown timer again
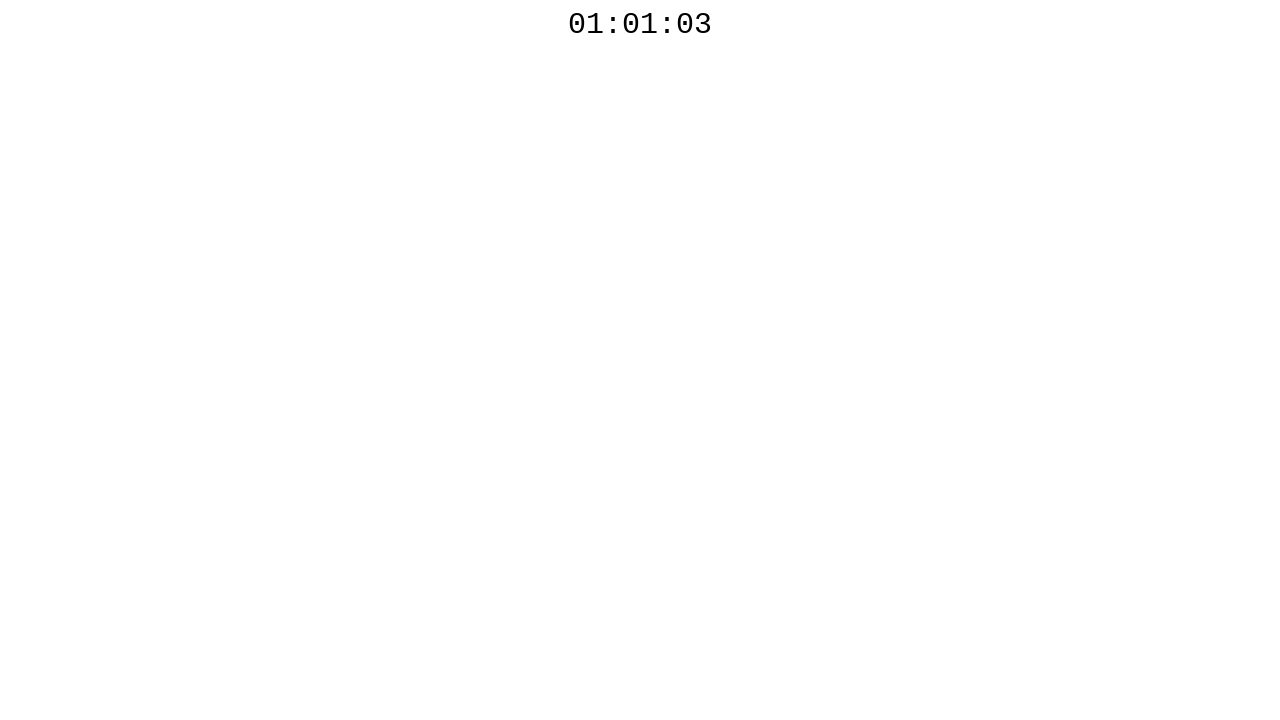

Countdown timer text: 01:01:03
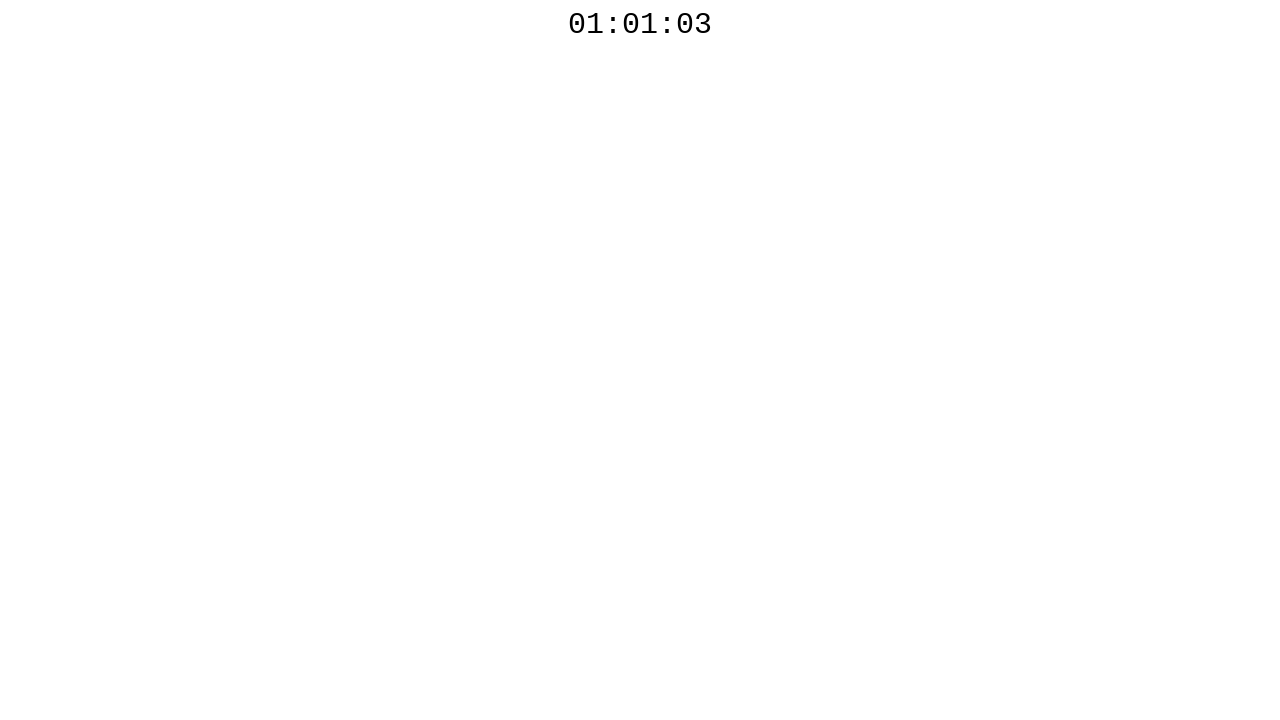

Waited 100ms before polling countdown timer again
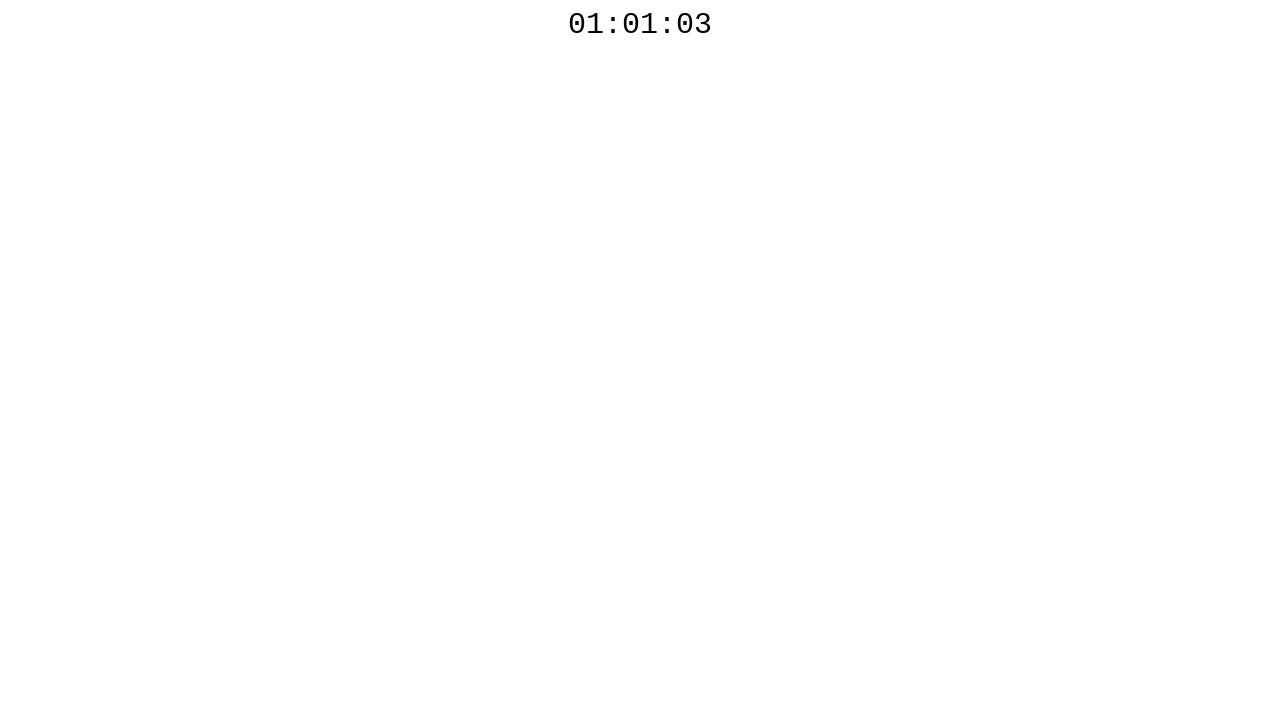

Countdown timer text: 01:01:03
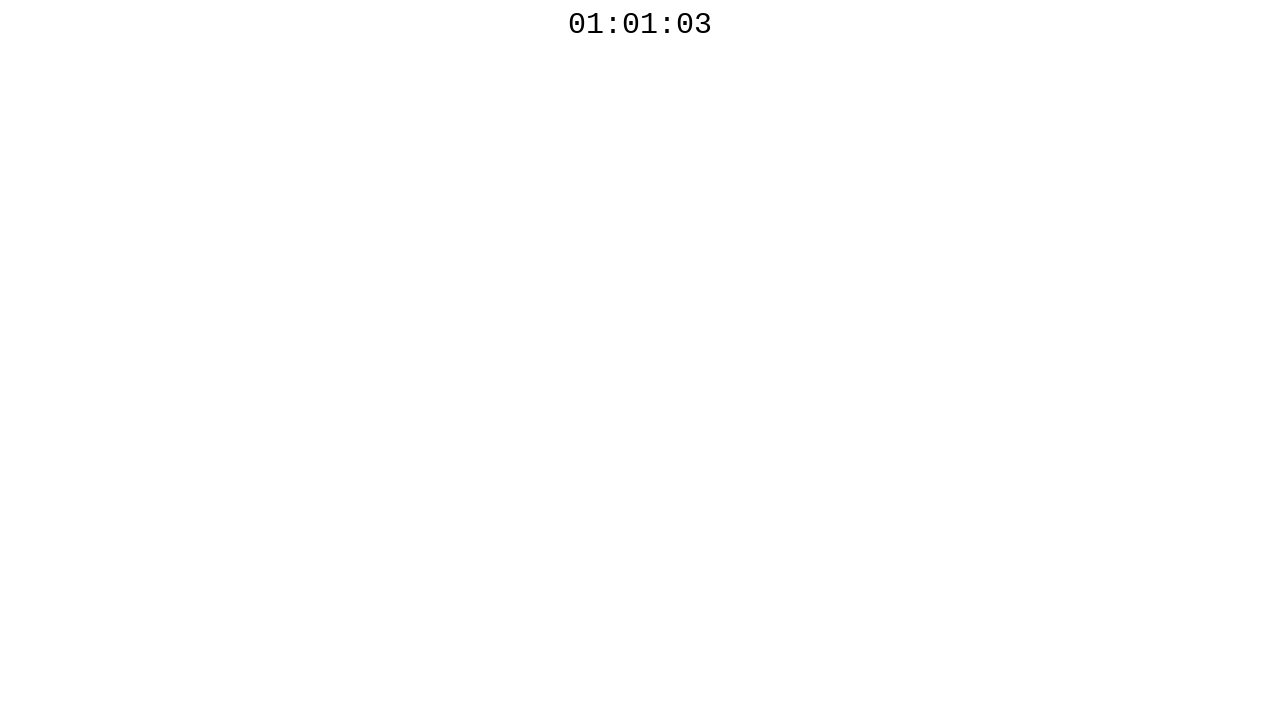

Waited 100ms before polling countdown timer again
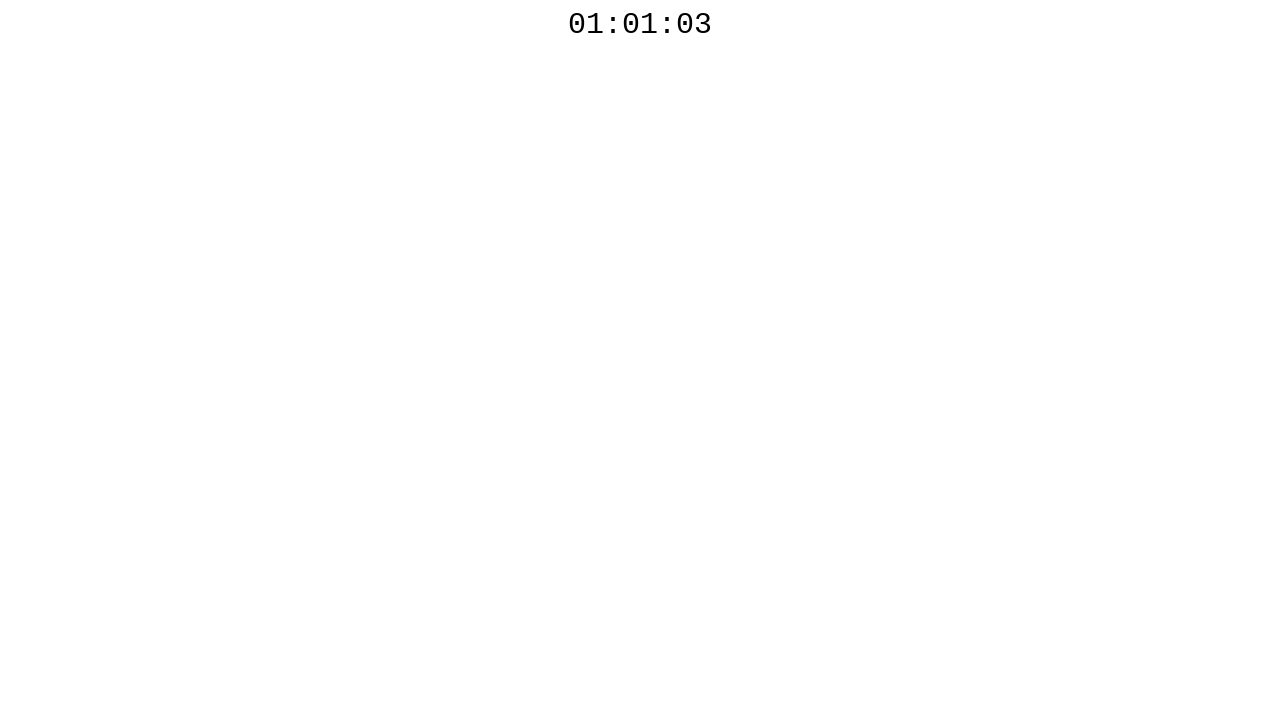

Countdown timer text: 01:01:03
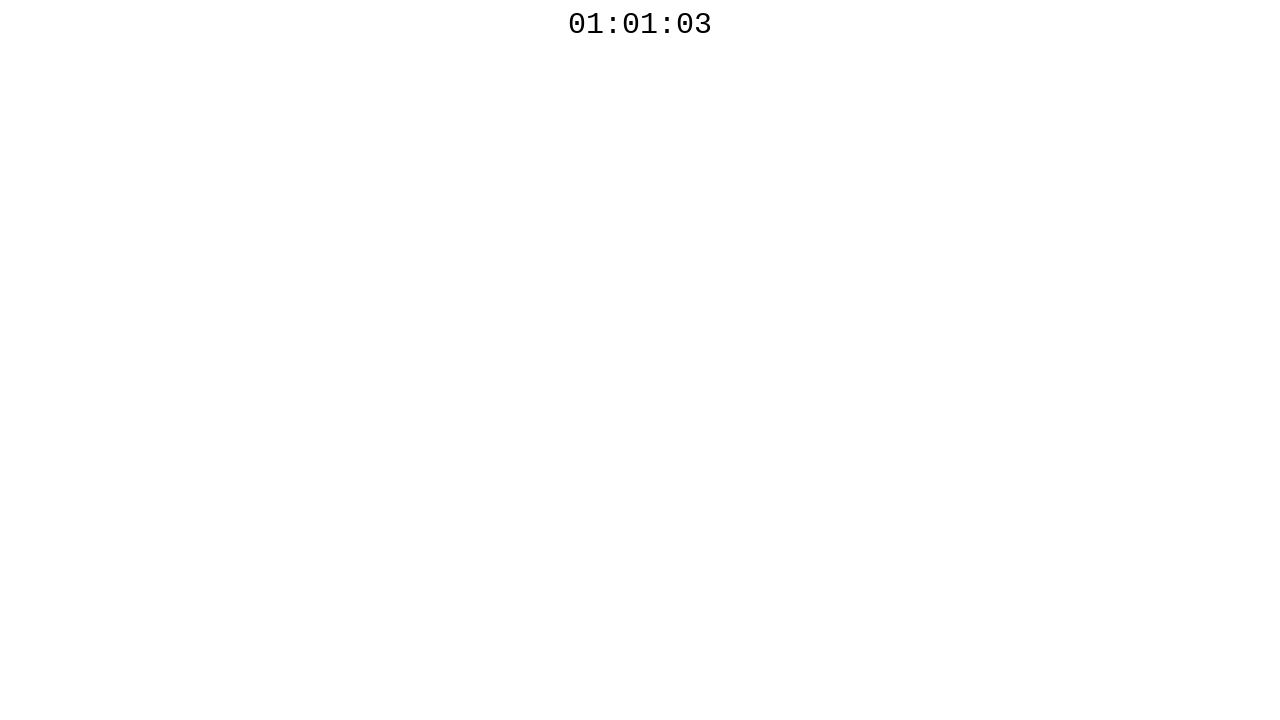

Waited 100ms before polling countdown timer again
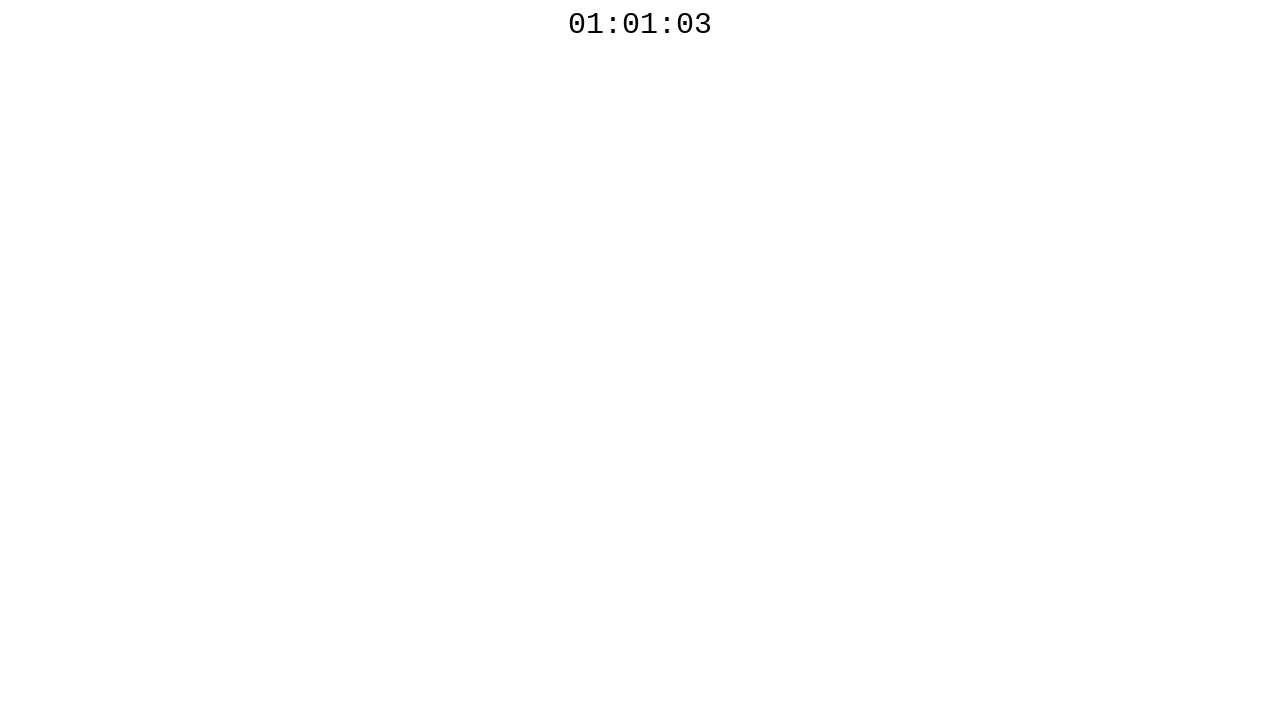

Countdown timer text: 01:01:02
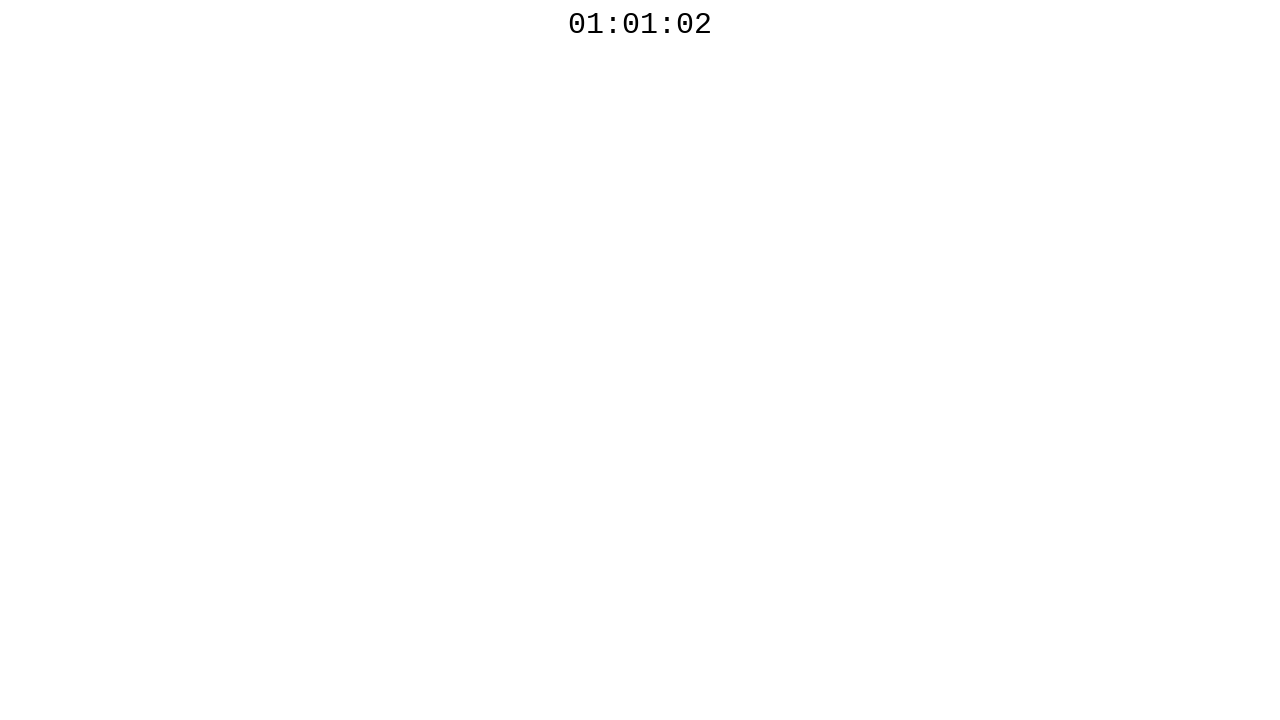

Waited 100ms before polling countdown timer again
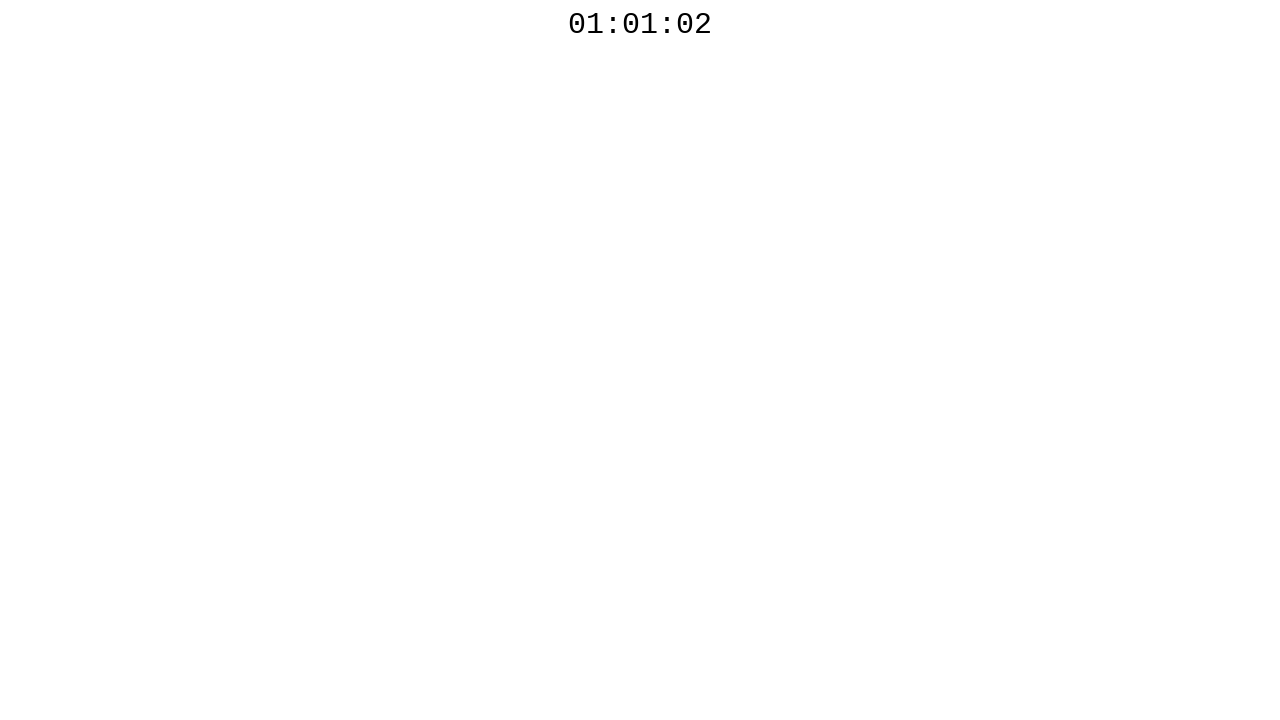

Countdown timer text: 01:01:02
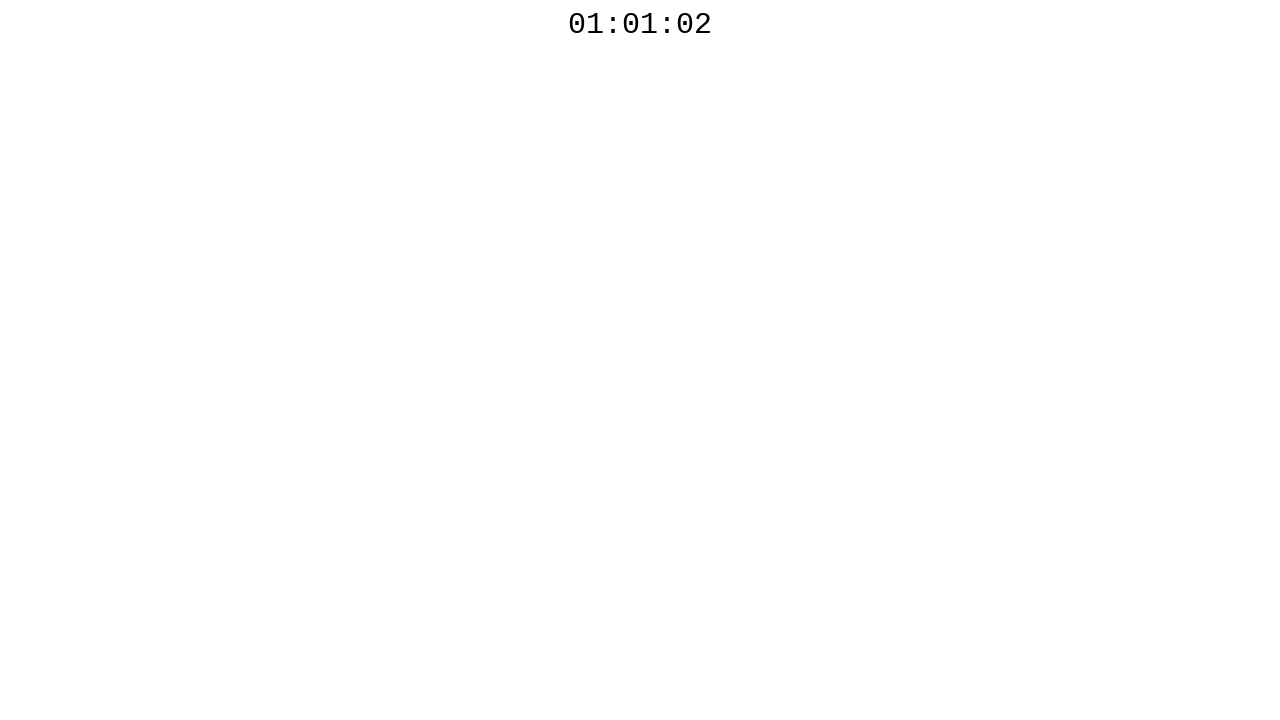

Waited 100ms before polling countdown timer again
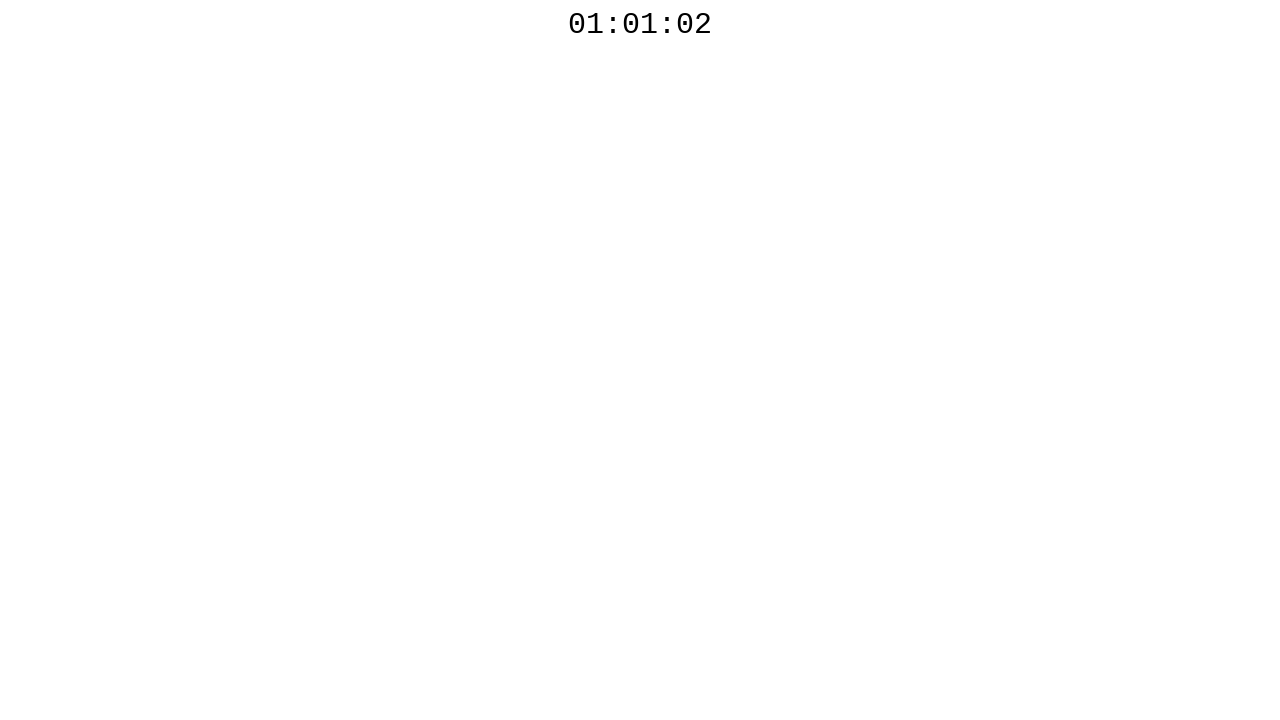

Countdown timer text: 01:01:02
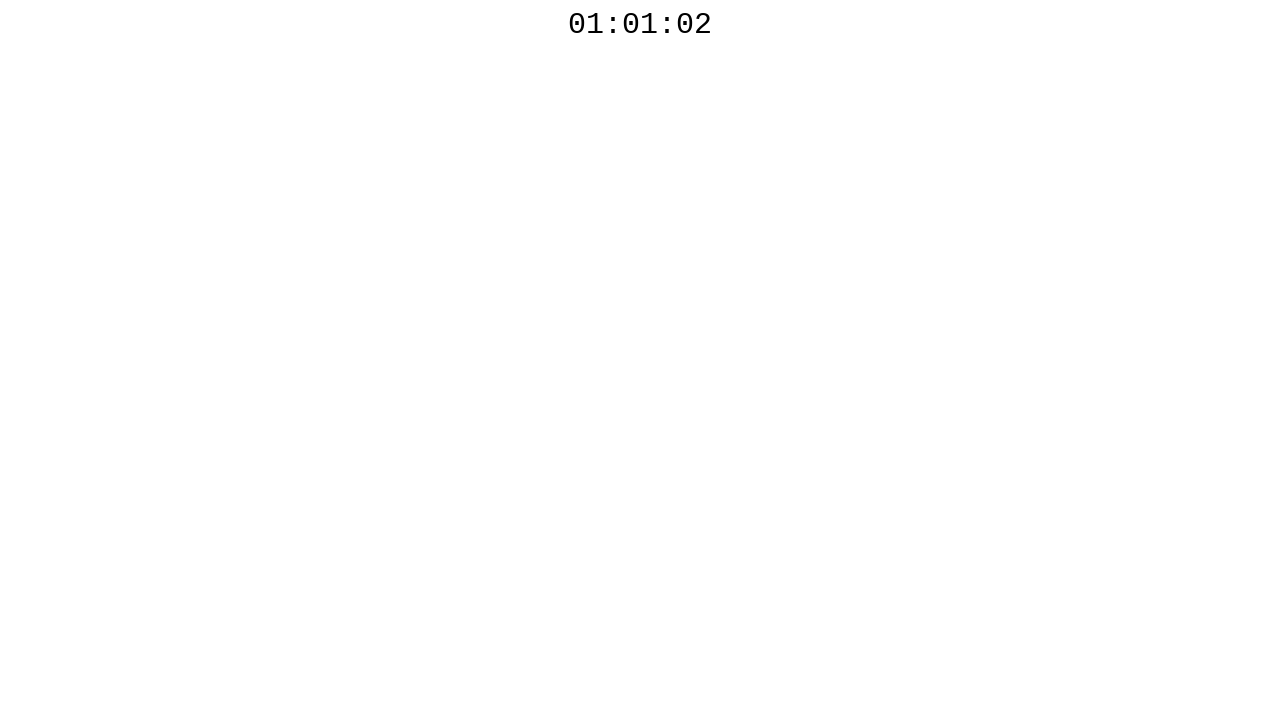

Waited 100ms before polling countdown timer again
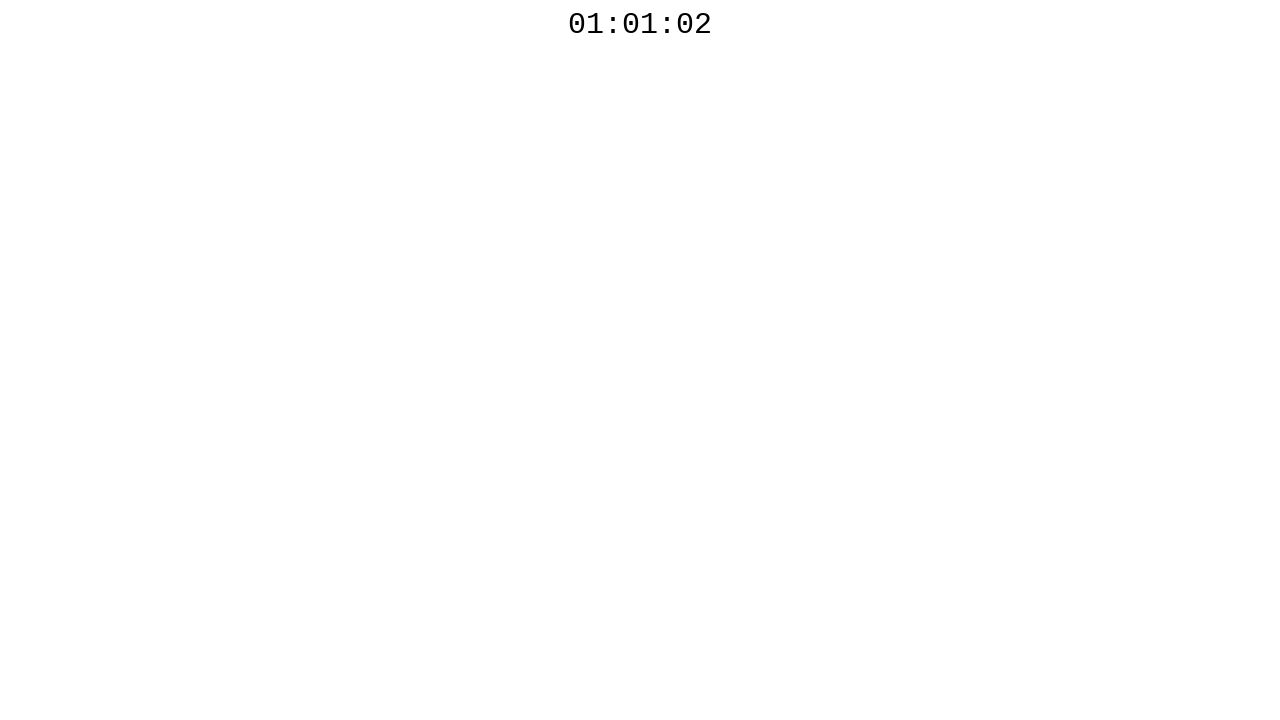

Countdown timer text: 01:01:02
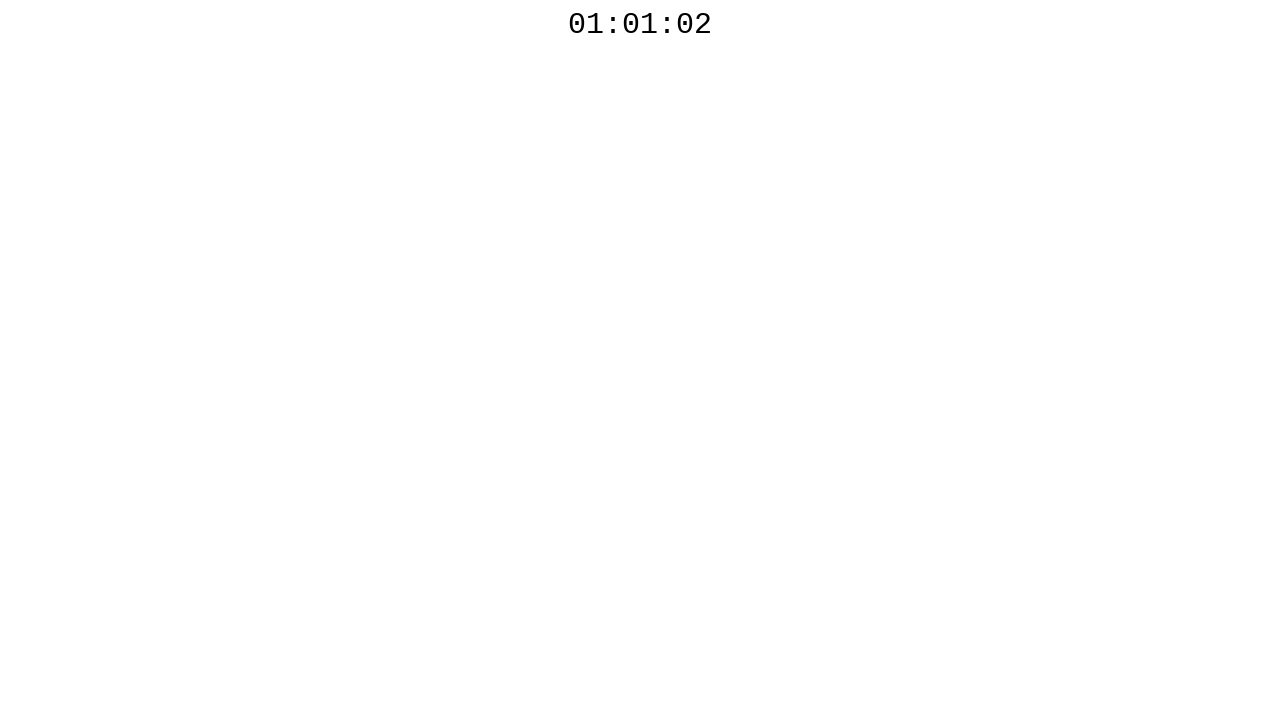

Waited 100ms before polling countdown timer again
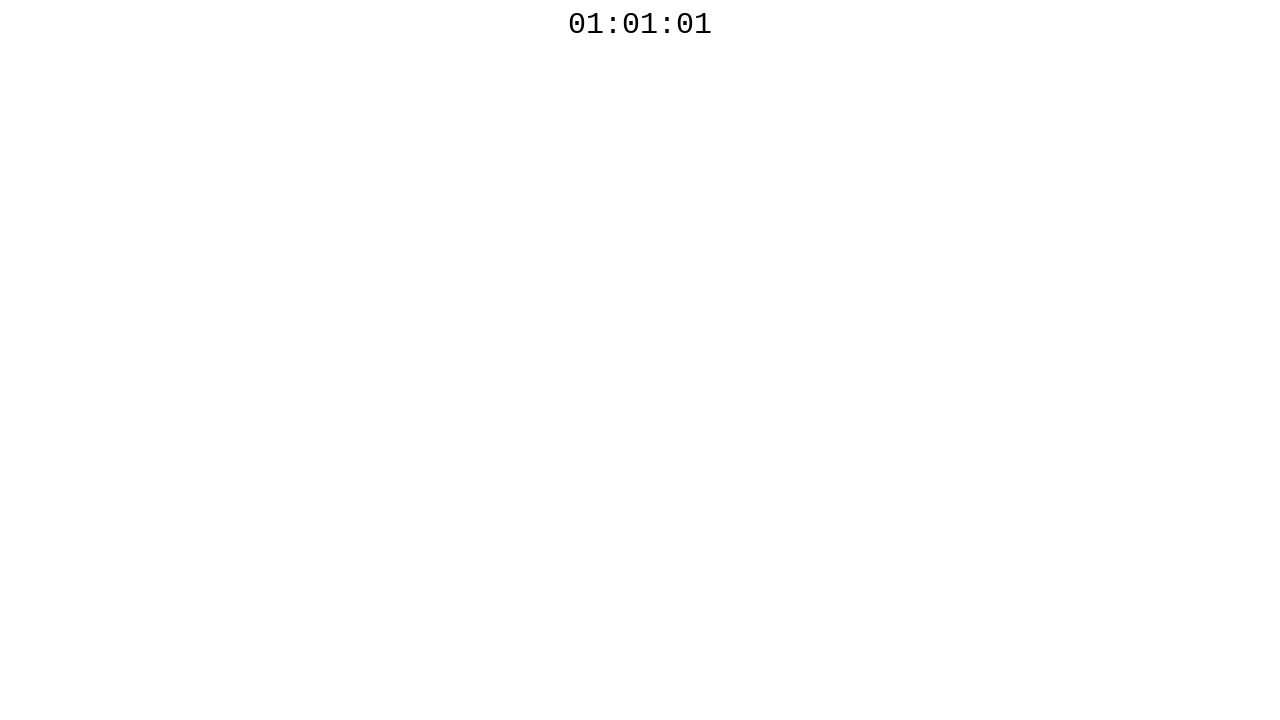

Countdown timer text: 01:01:01
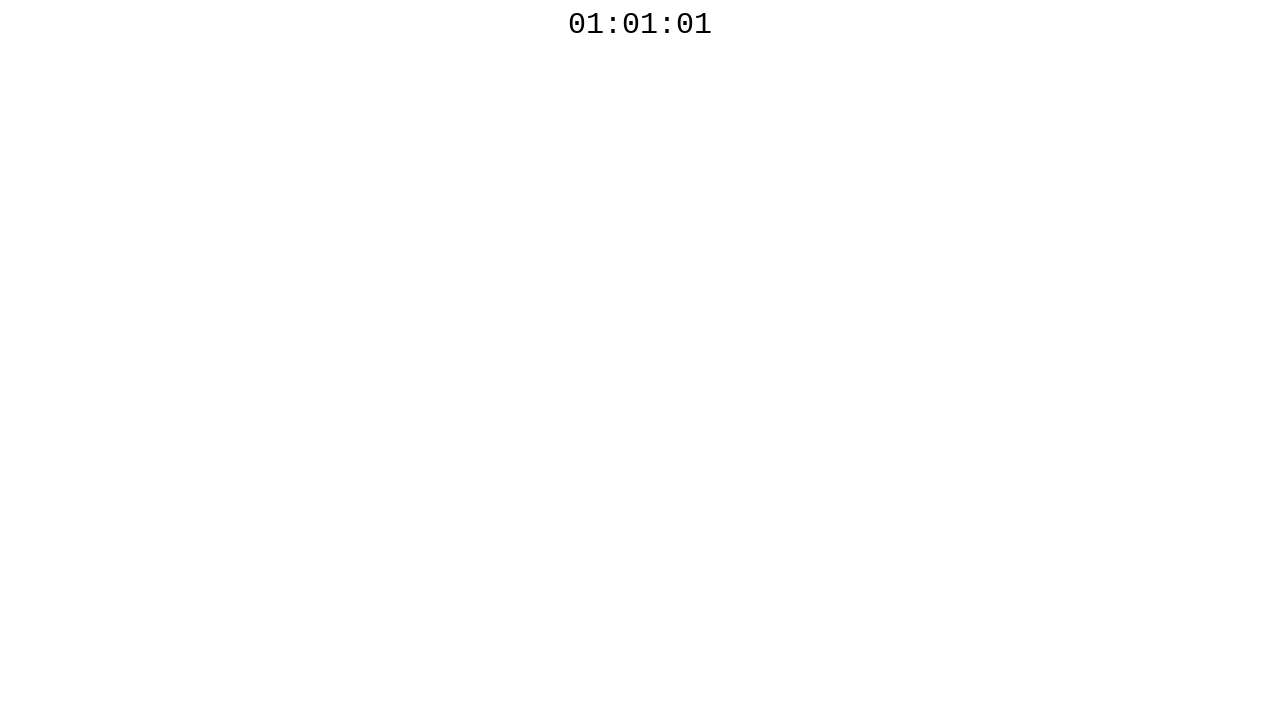

Waited 100ms before polling countdown timer again
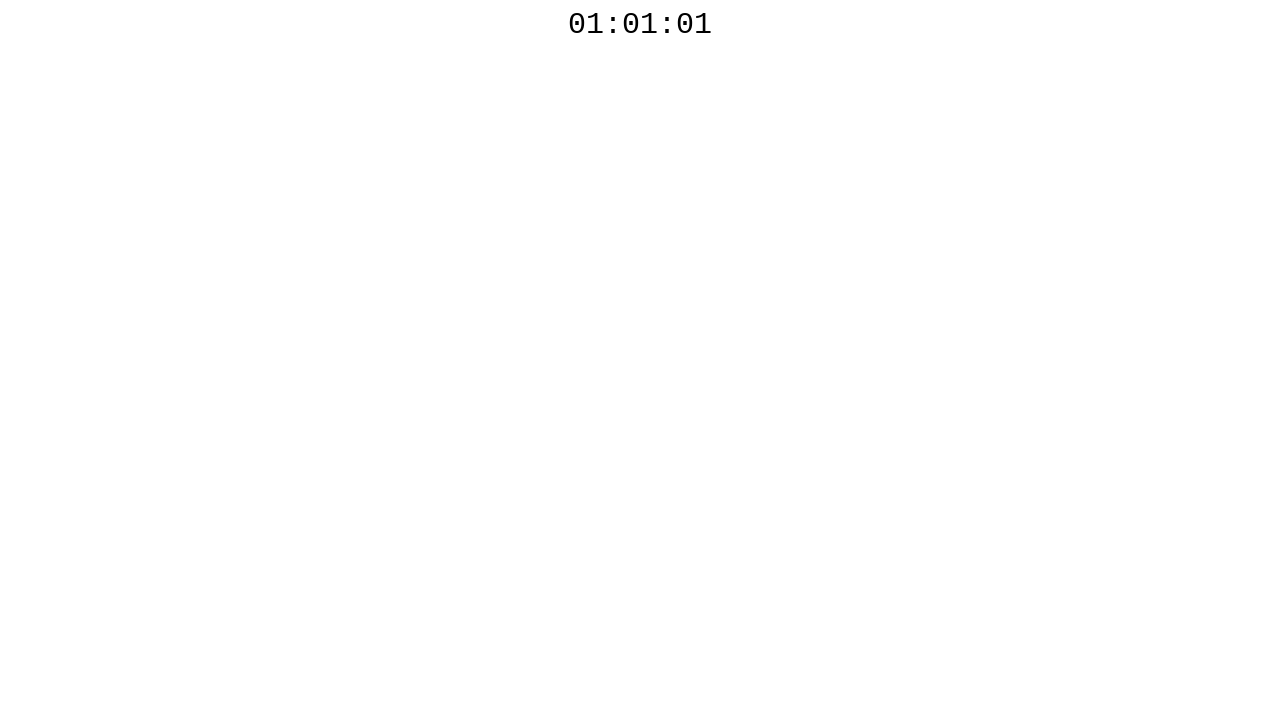

Countdown timer text: 01:01:01
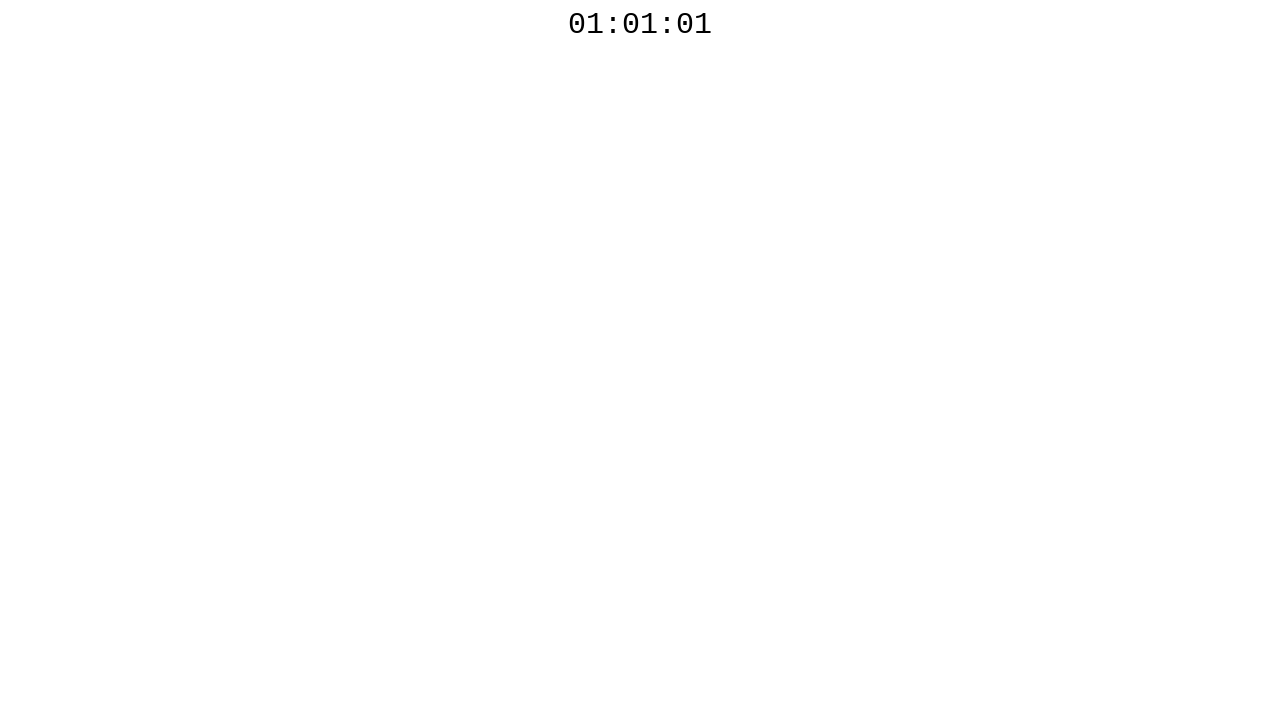

Waited 100ms before polling countdown timer again
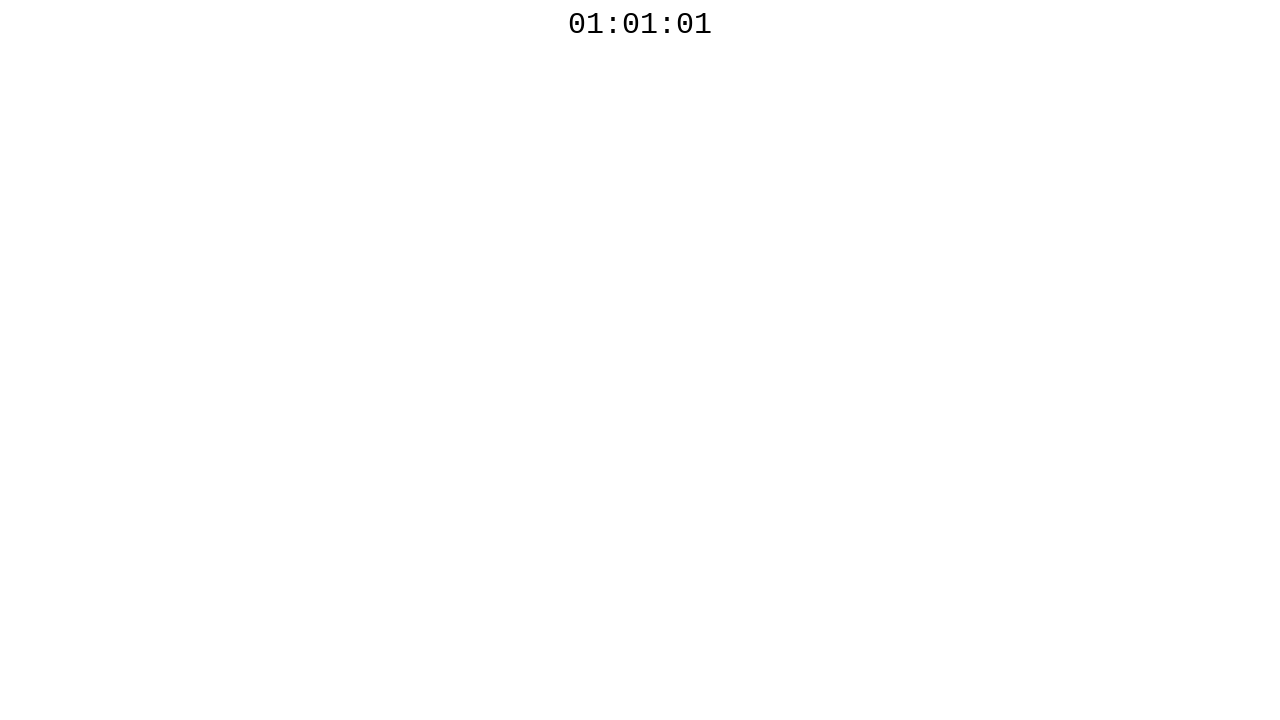

Countdown timer text: 01:01:01
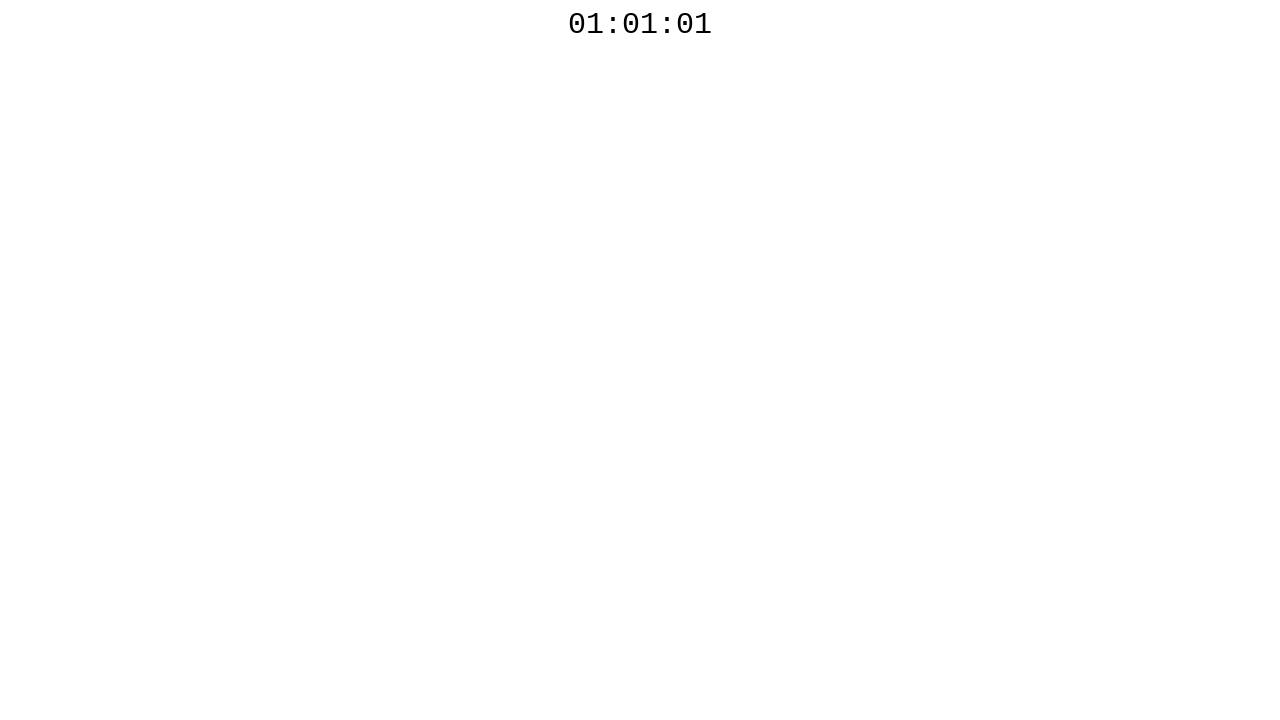

Waited 100ms before polling countdown timer again
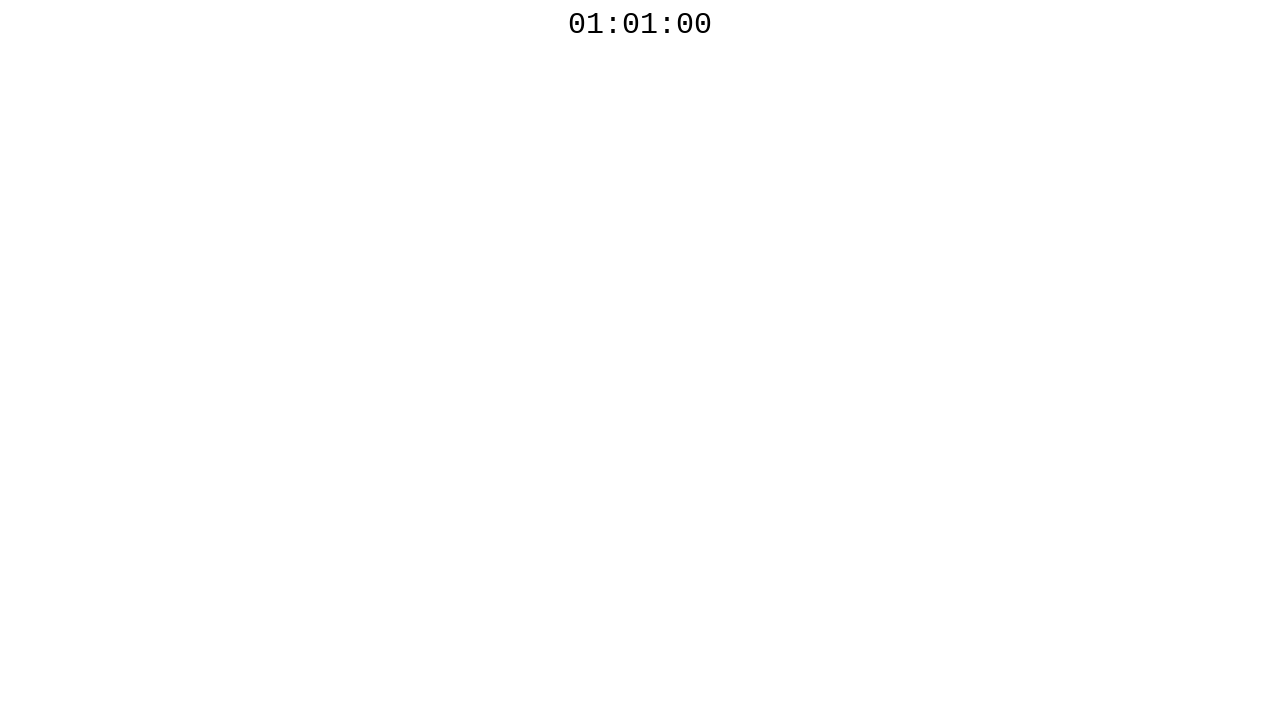

Countdown timer text: 01:01:00
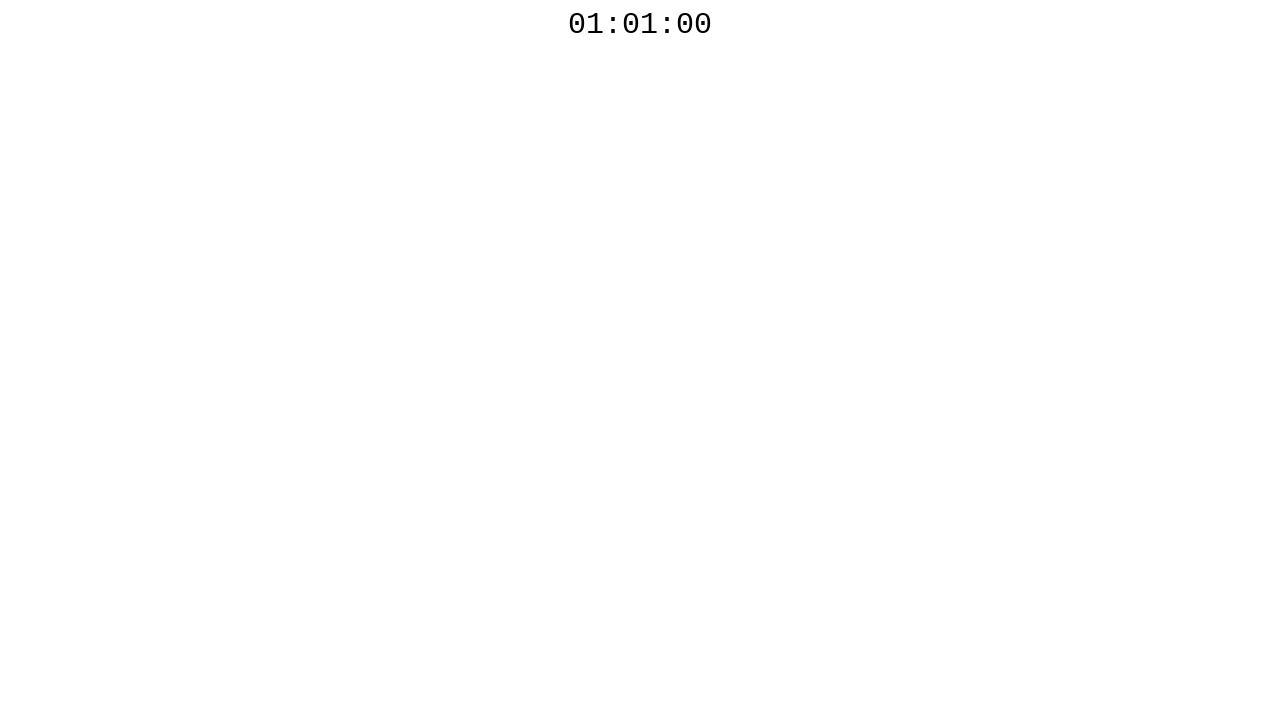

Countdown timer reached 00
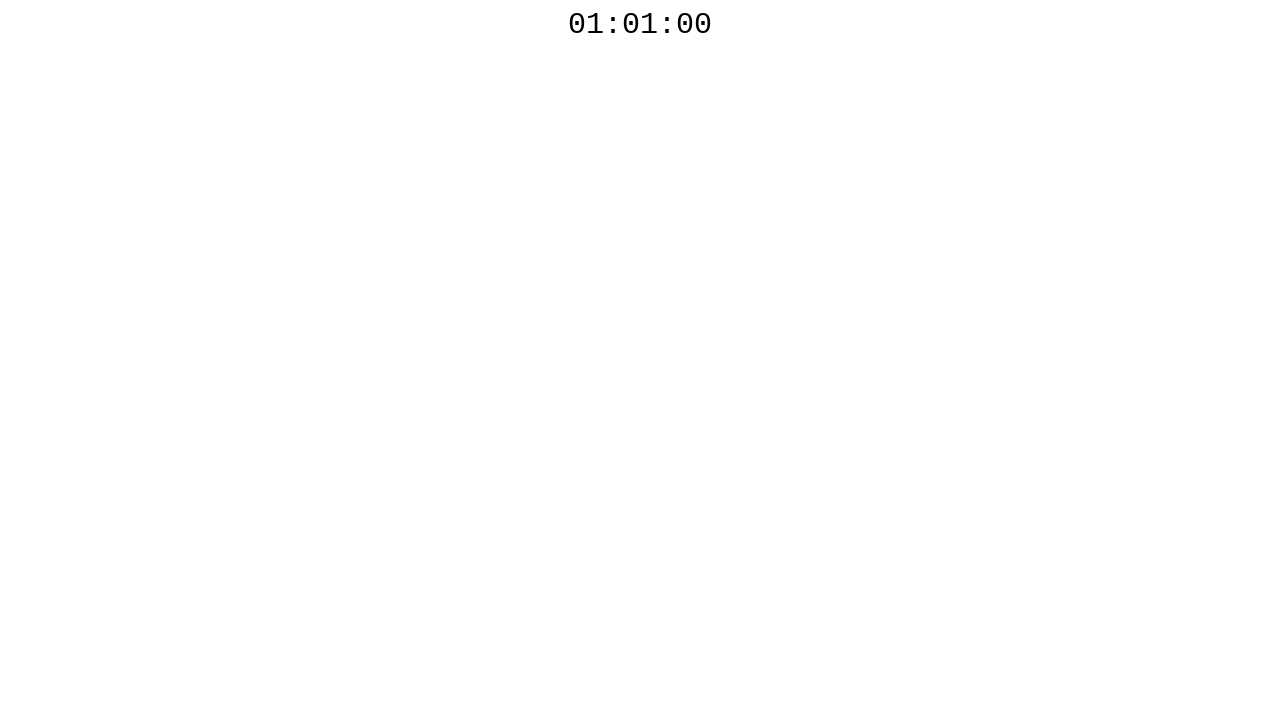

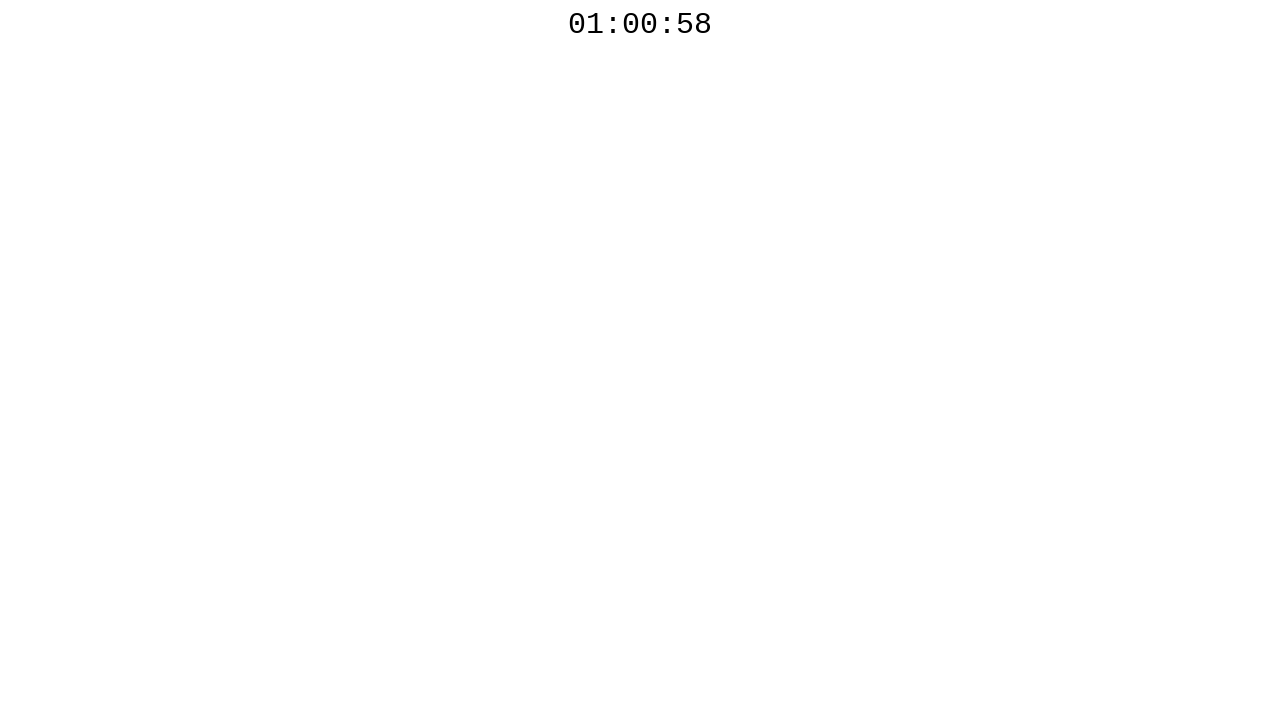